Automates playing through a 18-level puzzle game on blackhost.xyz by navigating to the game section, starting the game, and entering the correct password/answer for each level to progress.

Starting URL: https://www.blackhost.xyz/

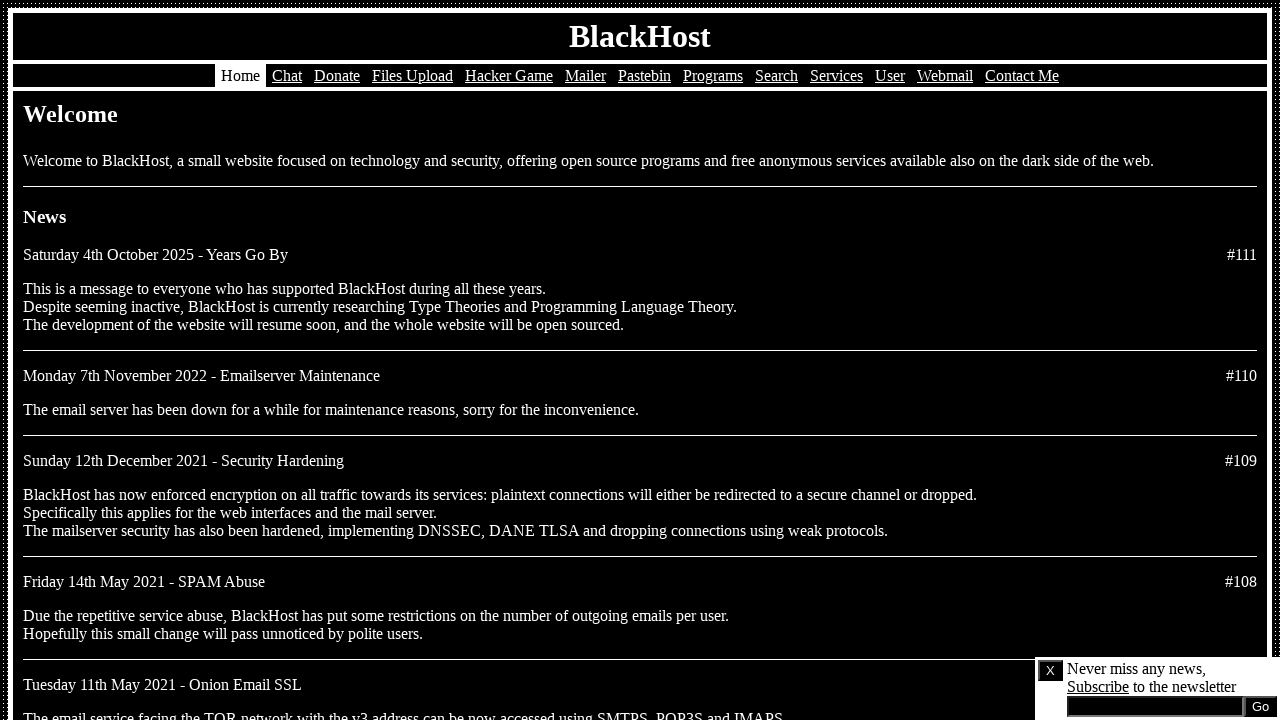

Clicked on hack/game section in navigation at (509, 76) on xpath=//*[@id='nav']/ul/li[5]/a
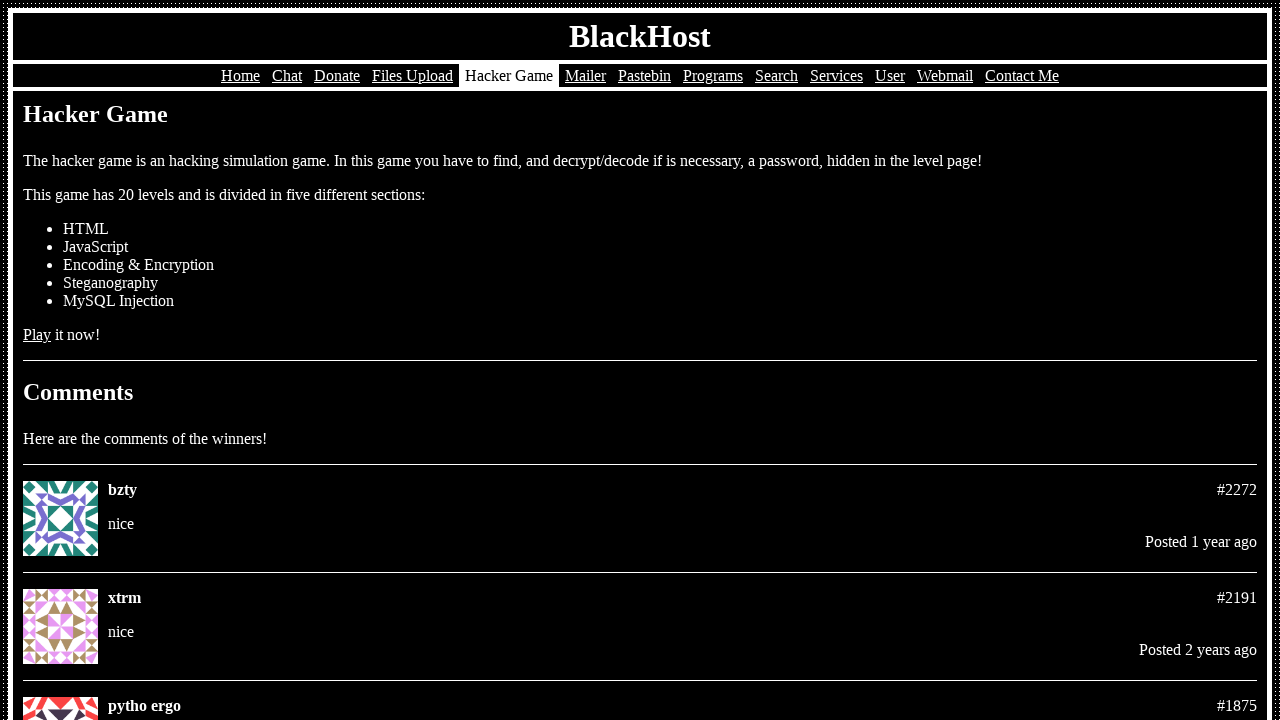

Clicked to start the game at (37, 334) on xpath=//*[@id='main']/p[4]/a
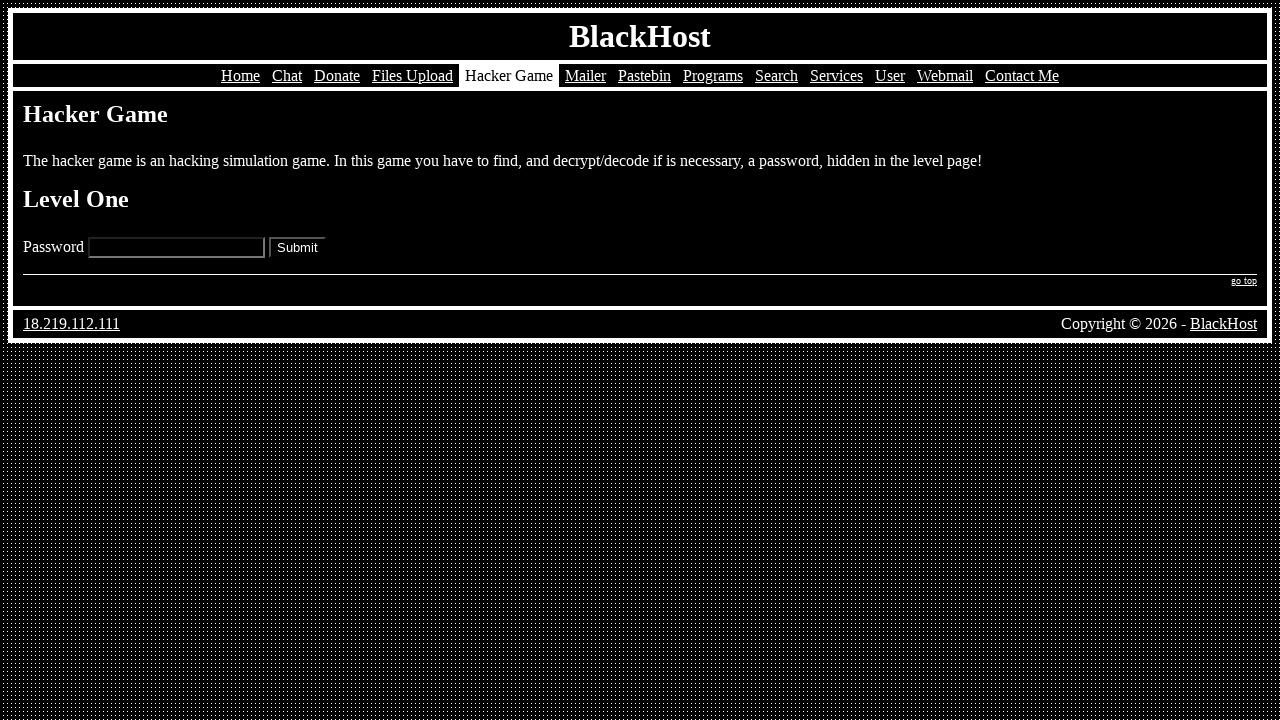

Filled password field for Level 1 on input[name='pass']
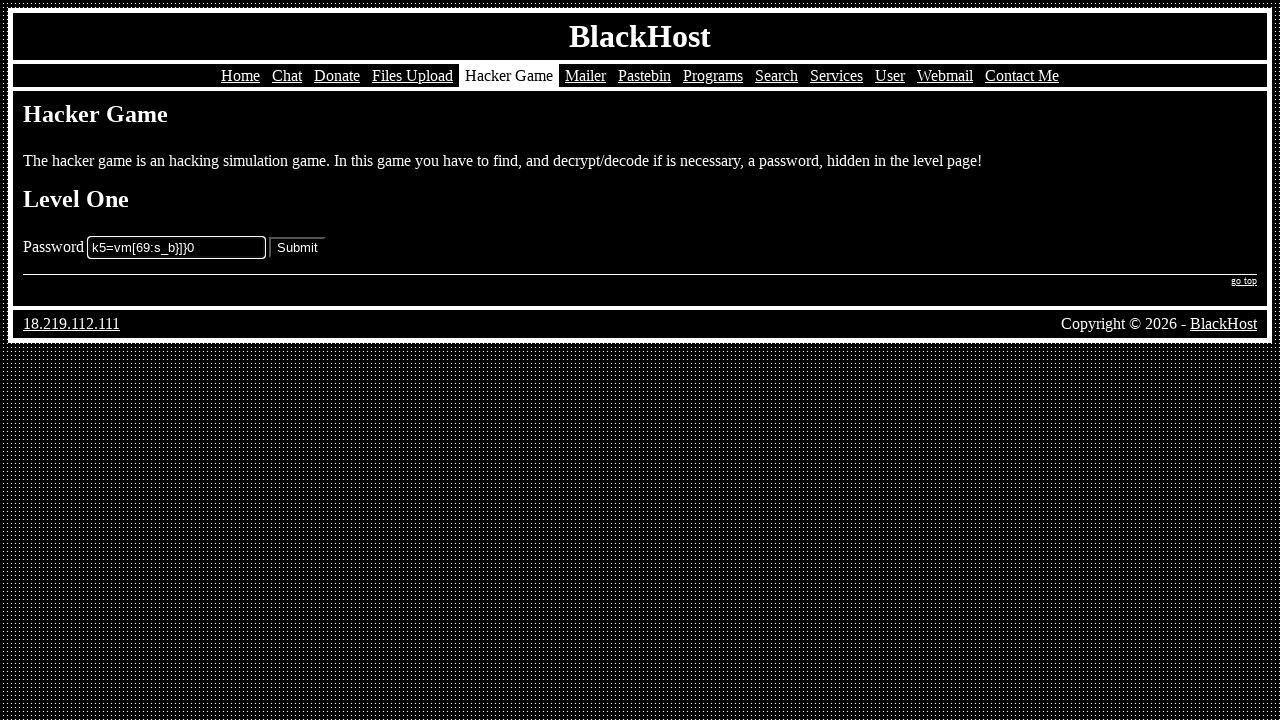

Submitted Level 1 answer at (298, 248) on xpath=//*[@id='main']/form/p/input[2]
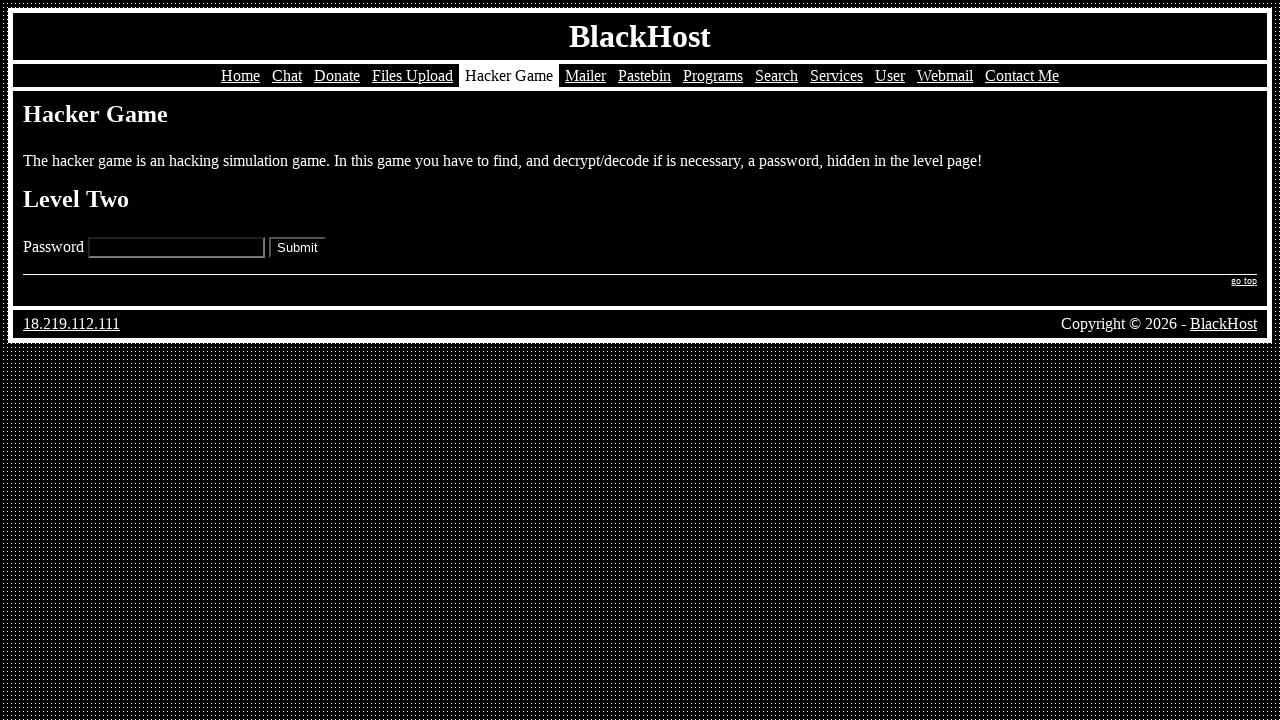

Filled password field for Level 2 on input[name='pass']
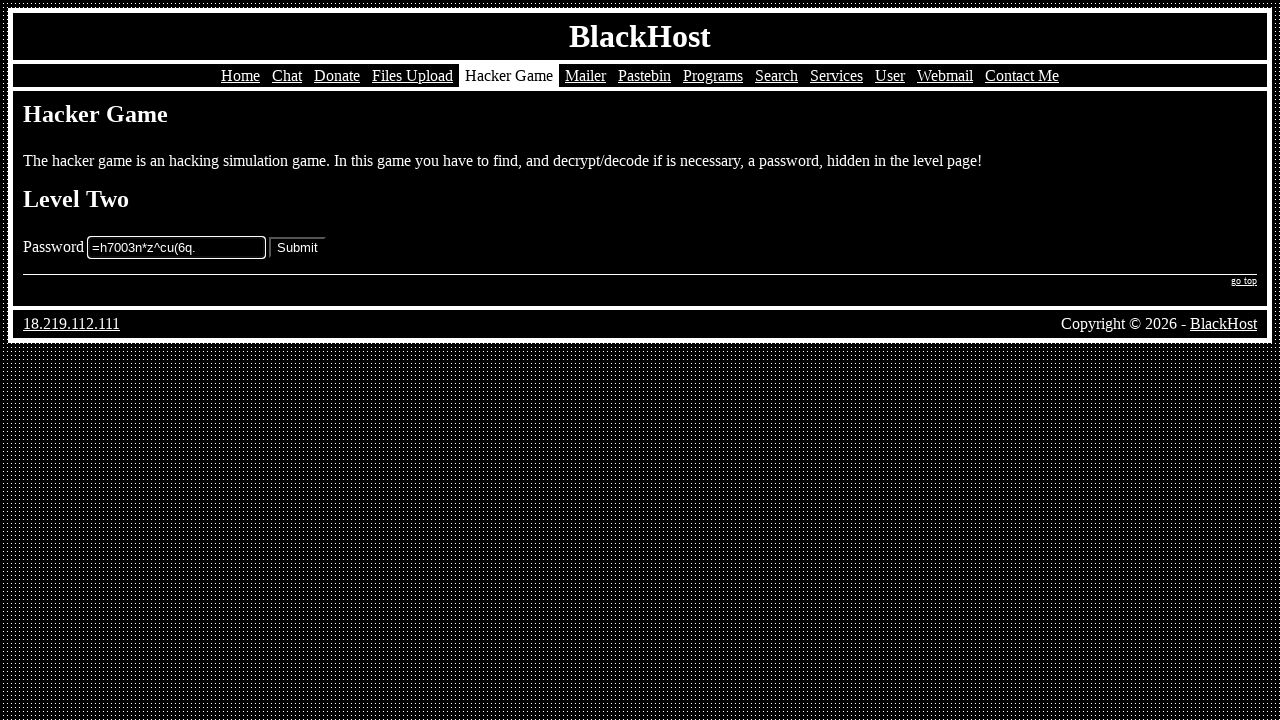

Submitted Level 2 answer at (298, 248) on xpath=//*[@id='main']/form/p/input[2]
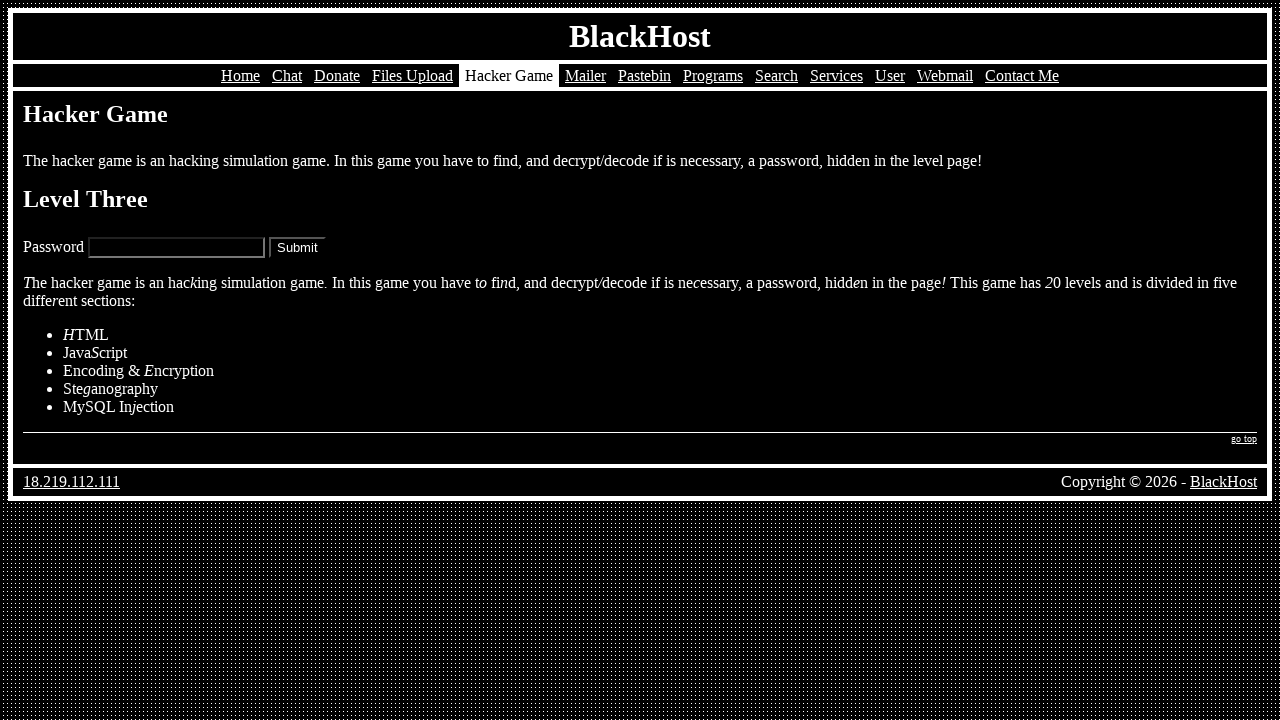

Filled password field for Level 3 on input[name='pass']
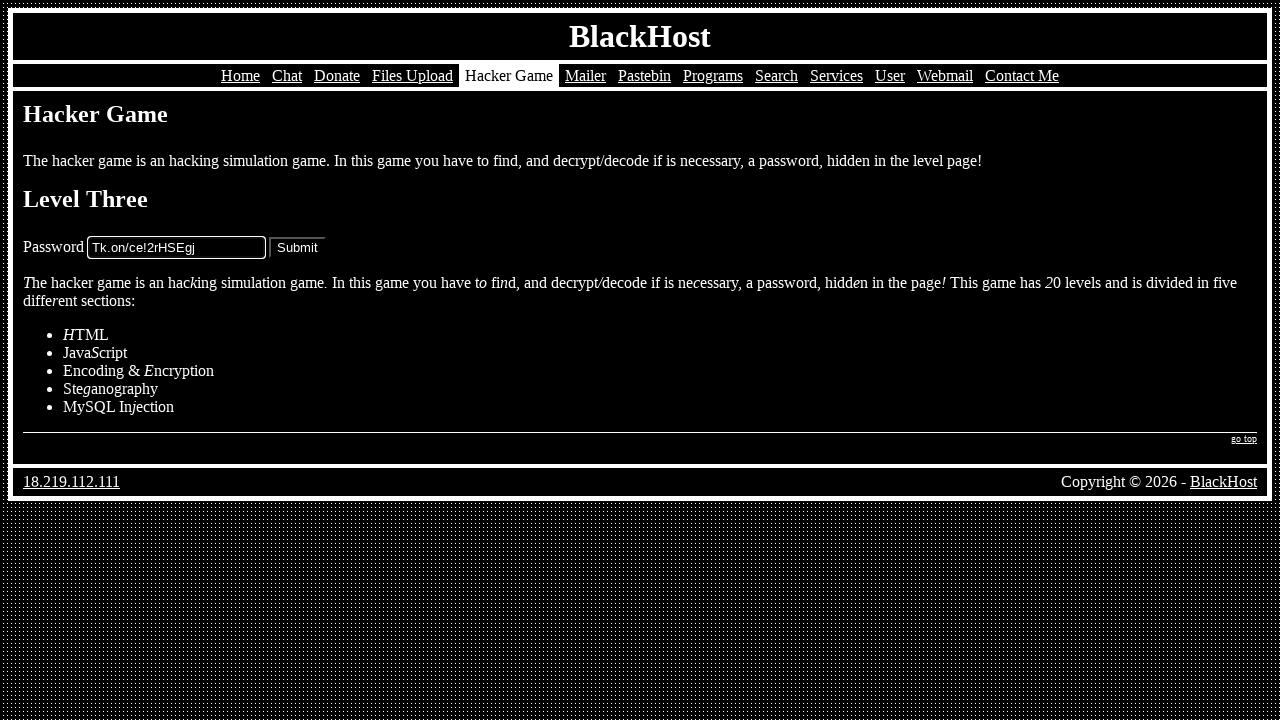

Submitted Level 3 answer at (298, 248) on xpath=//*[@id='main']/form/p/input[2]
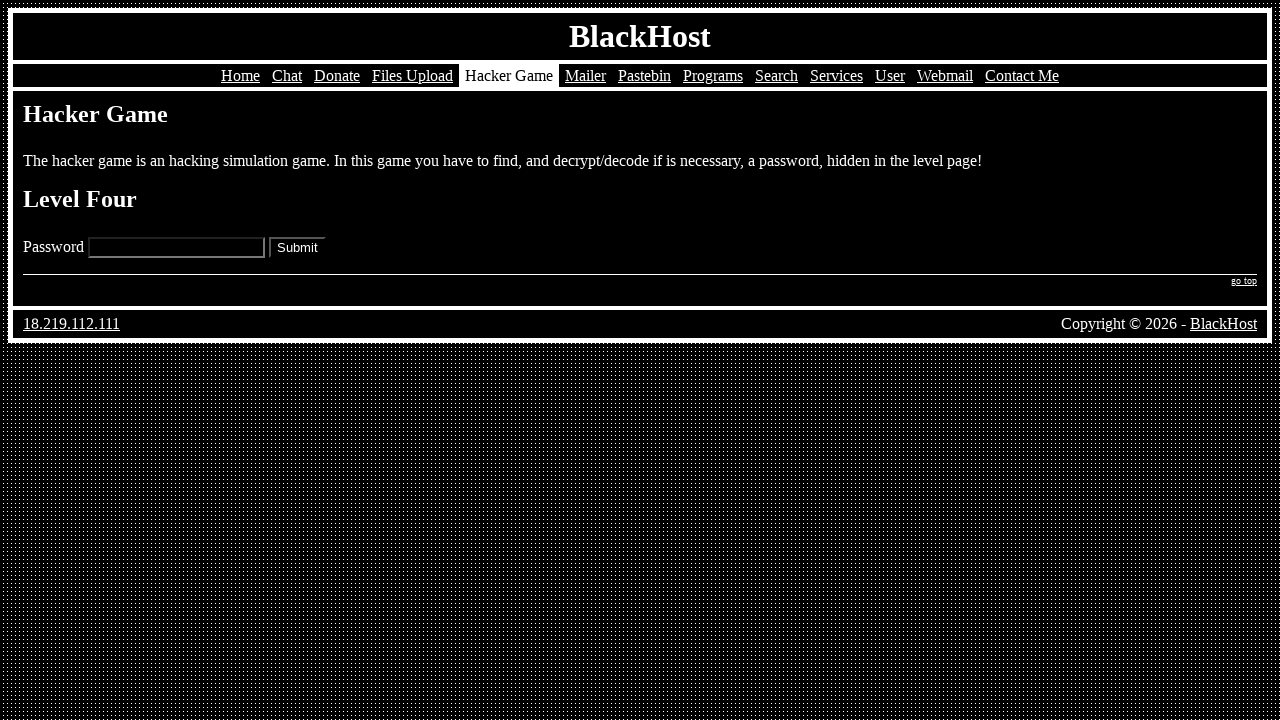

Filled password field for Level 4 on input[name='pass']
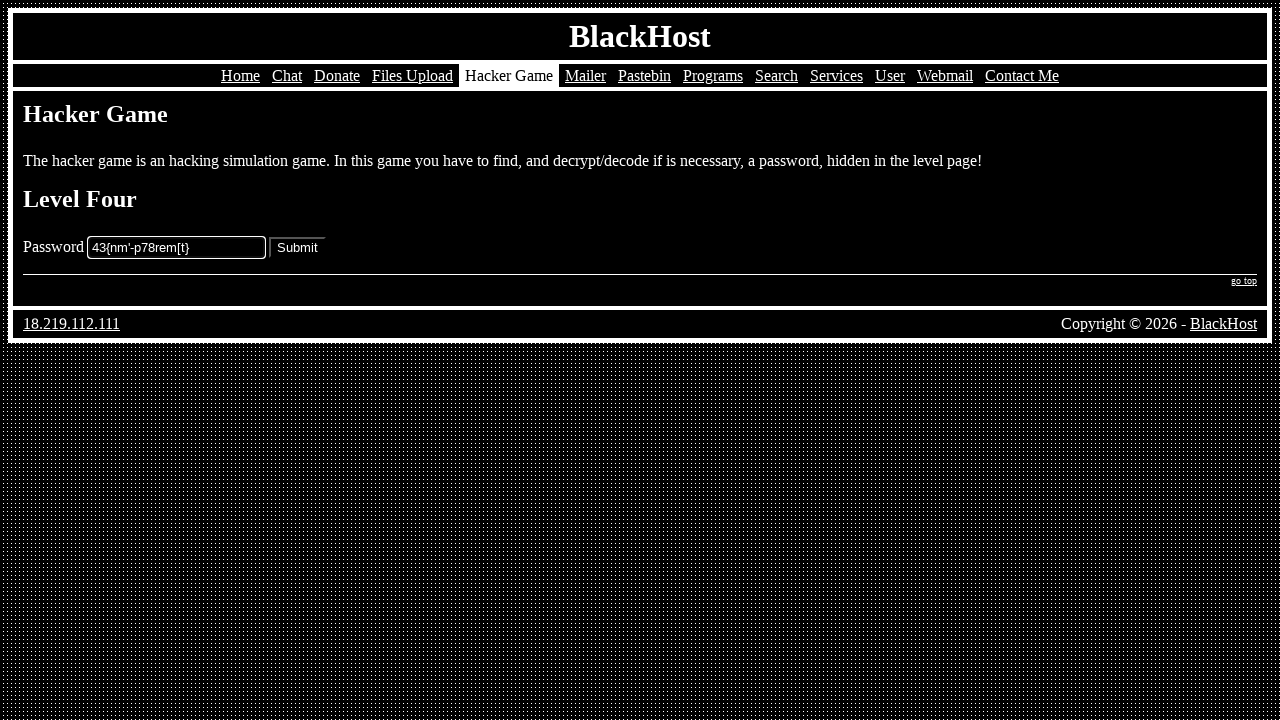

Submitted Level 4 answer at (298, 248) on xpath=//*[@id='main']/form/p/input[2]
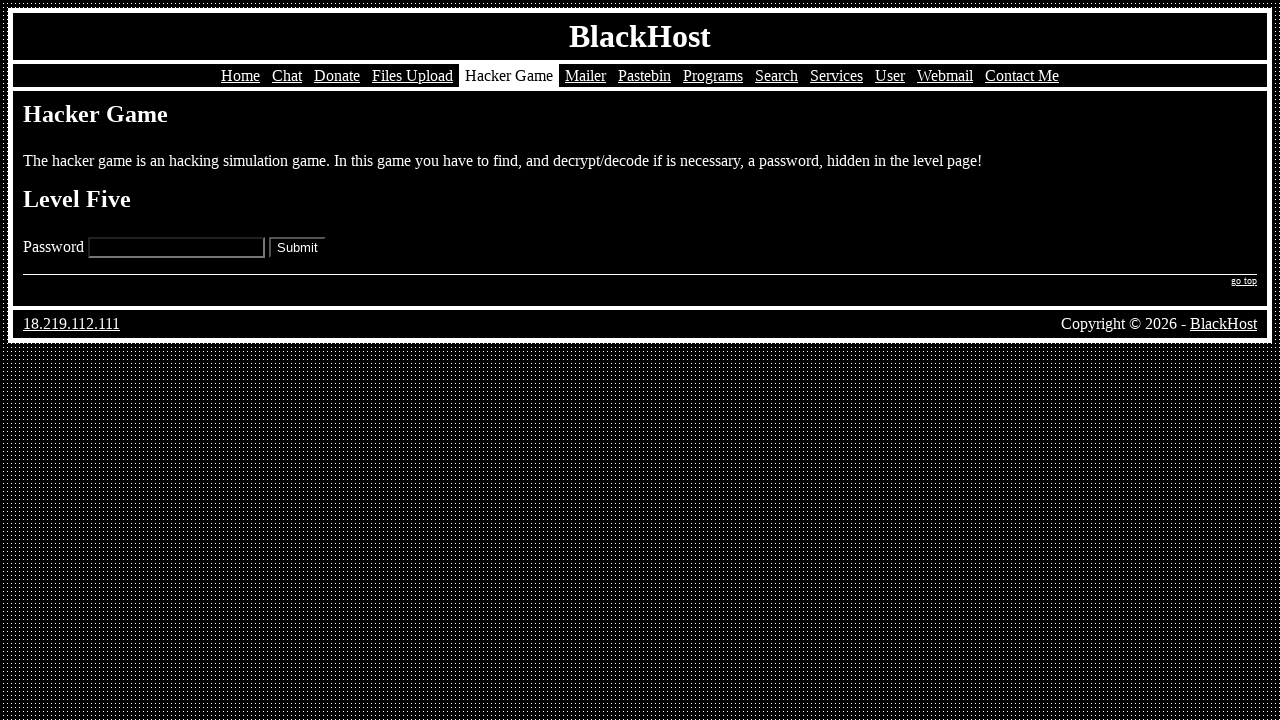

Filled password field for Level 5 on input[name='pass']
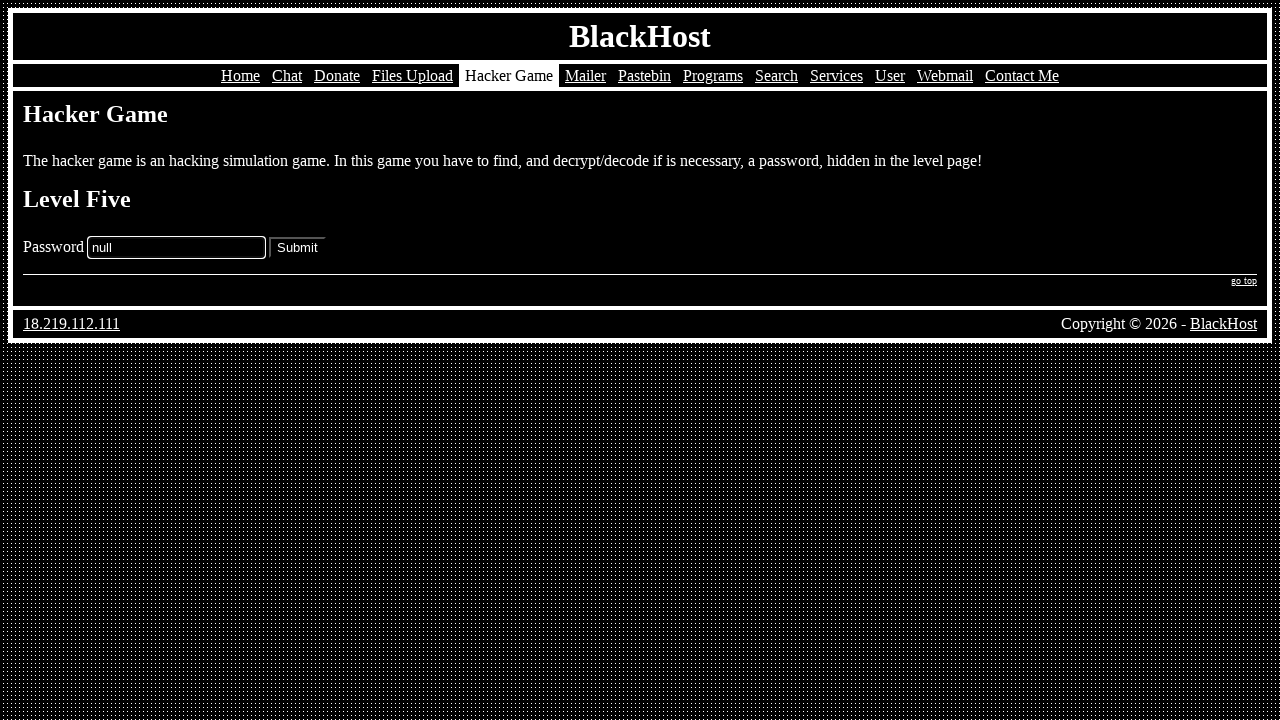

Submitted Level 5 answer at (298, 248) on xpath=//*[@id='main']/form/p/input[2]
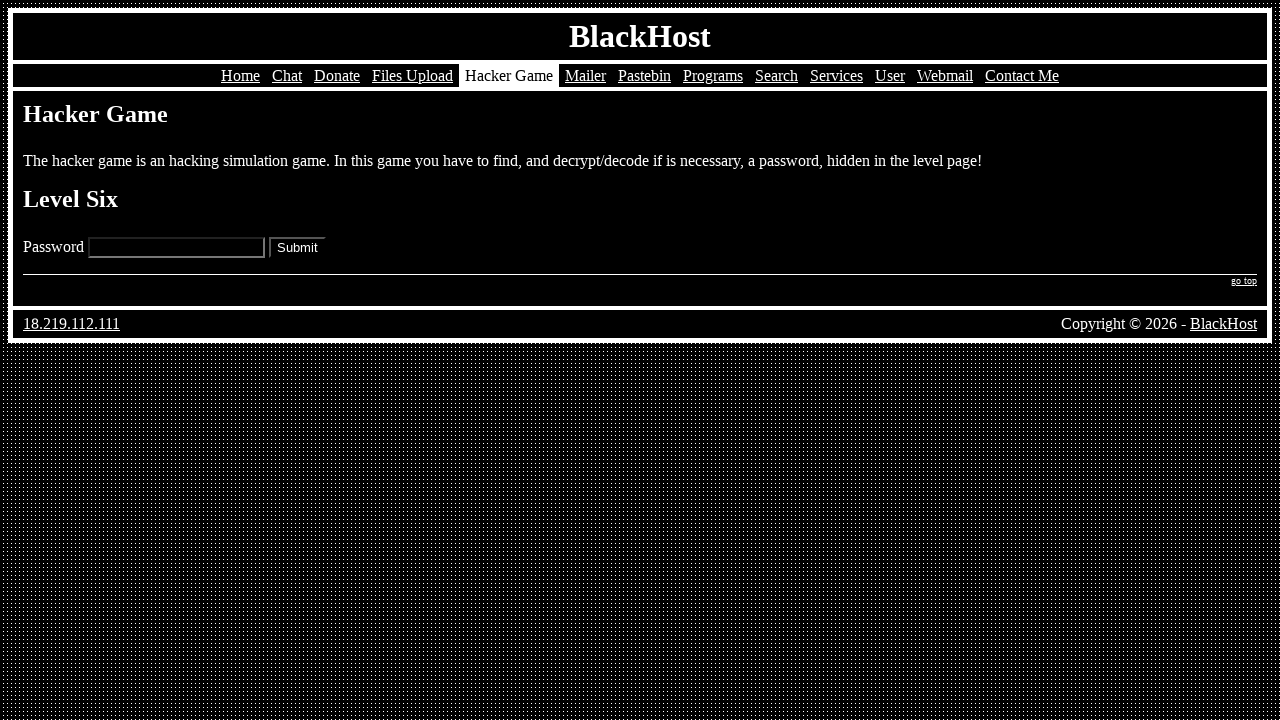

Filled password field for Level 6 on input[name='pass']
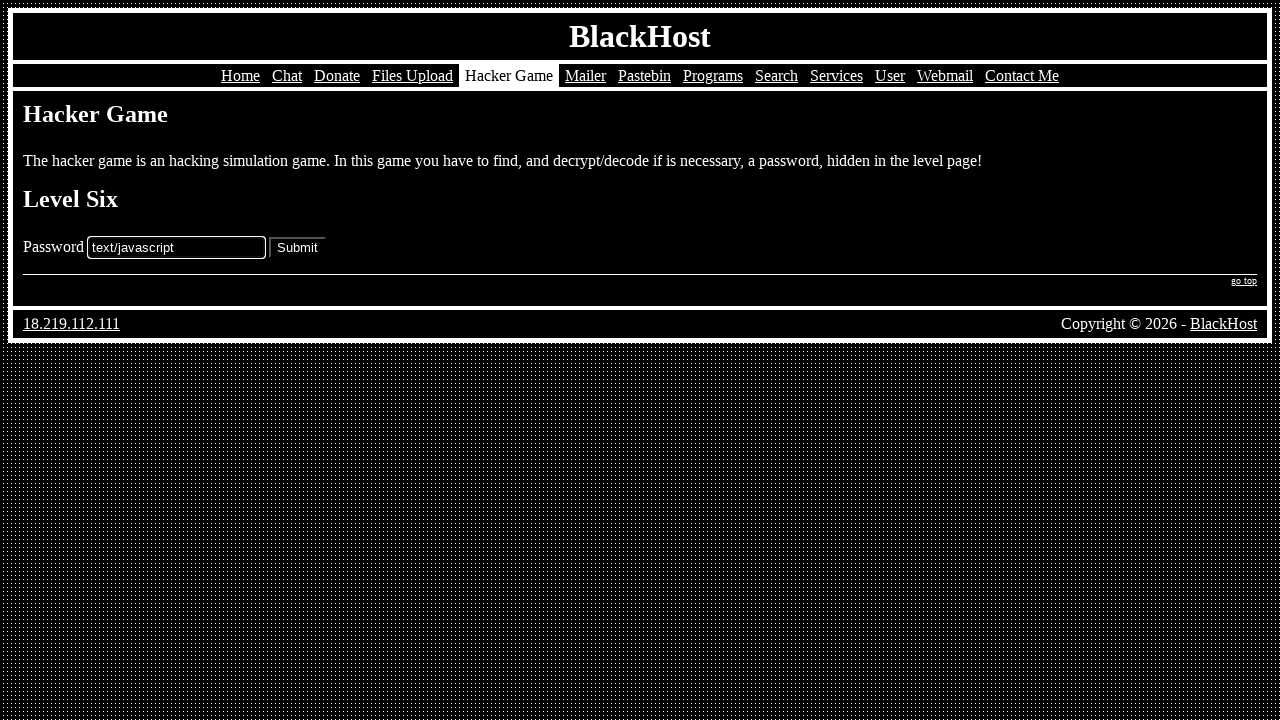

Submitted Level 6 answer at (298, 248) on xpath=//*[@id='main']/form/p/input[2]
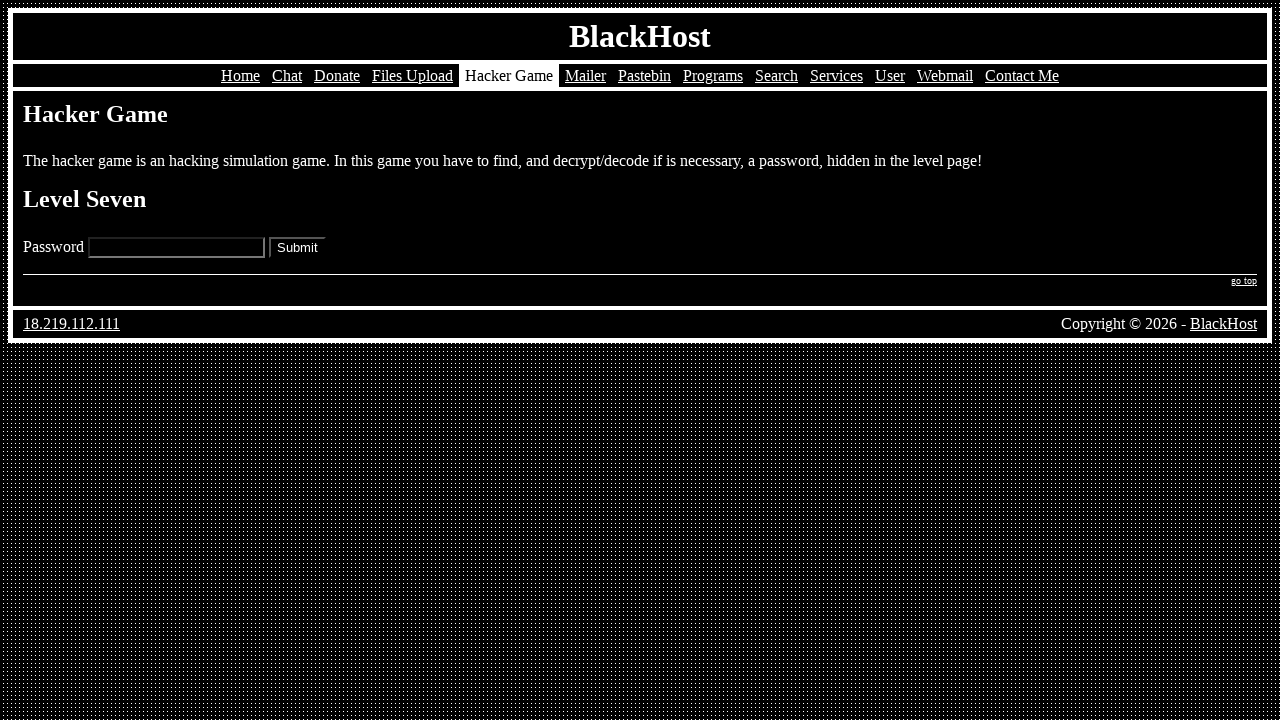

Filled password field for Level 7 on input[name='pass']
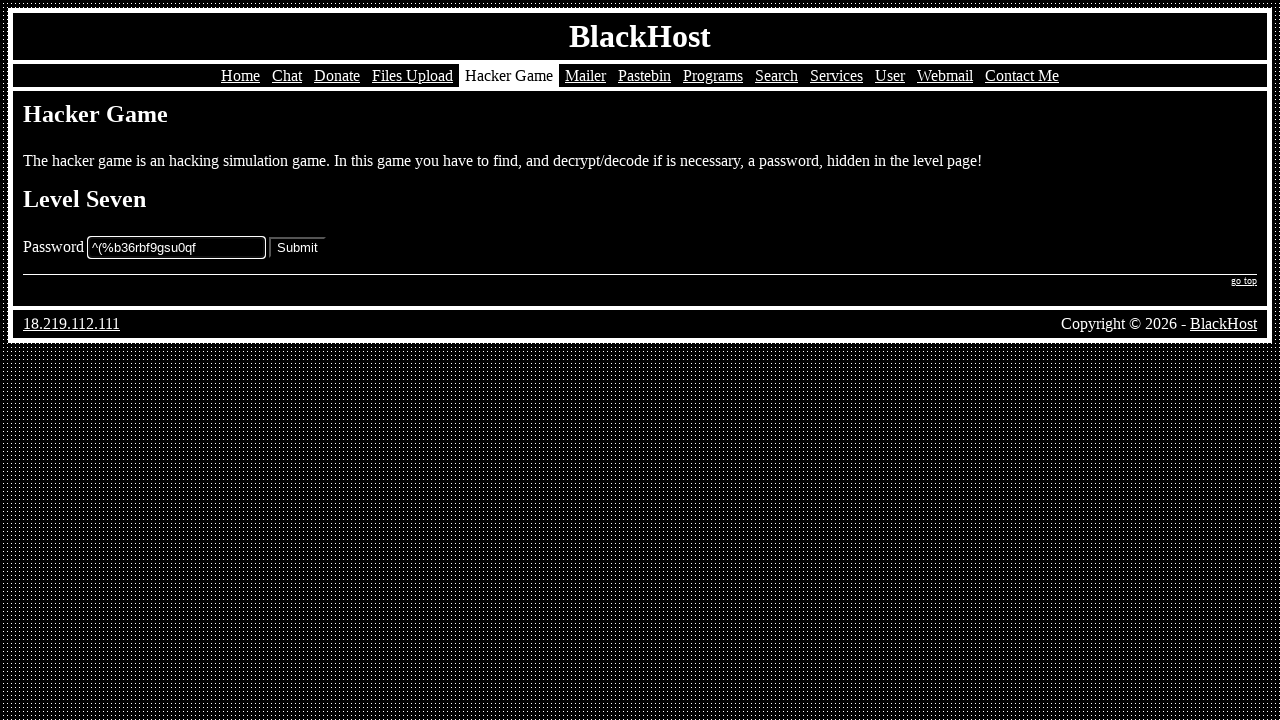

Submitted Level 7 answer at (298, 248) on xpath=//*[@id='main']/form/p/input[2]
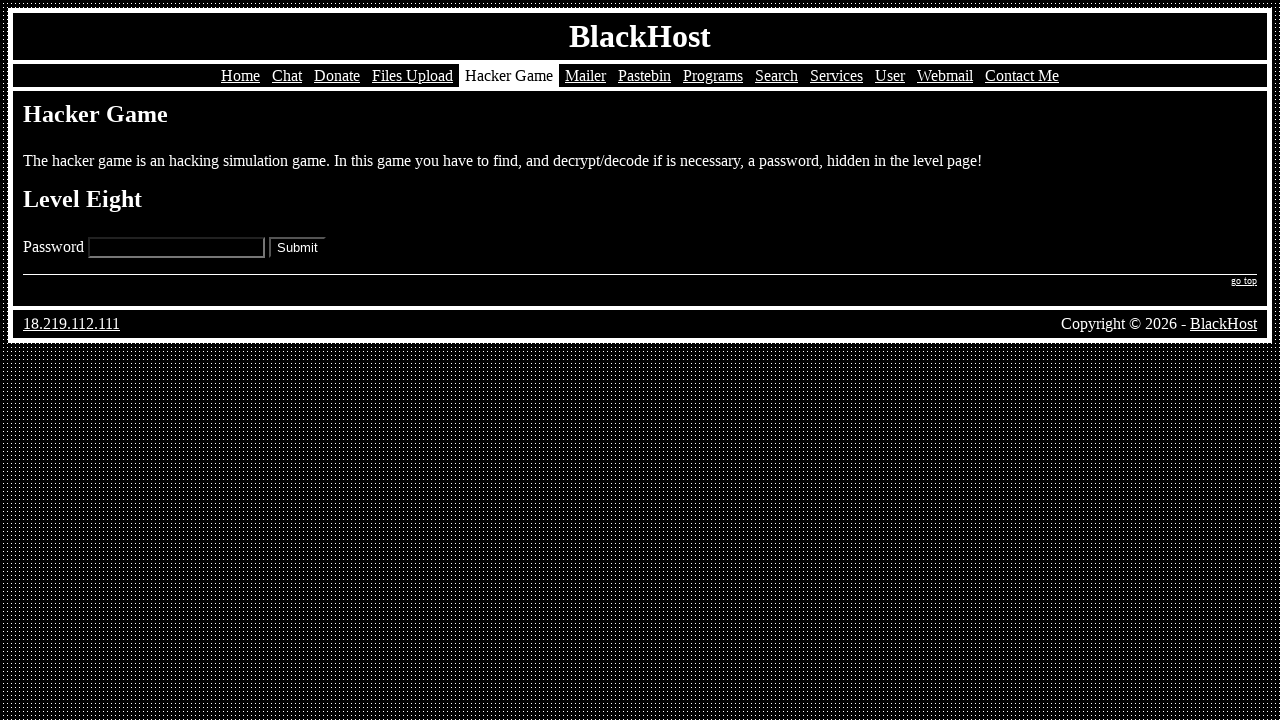

Filled password field for Level 8 on input[name='pass']
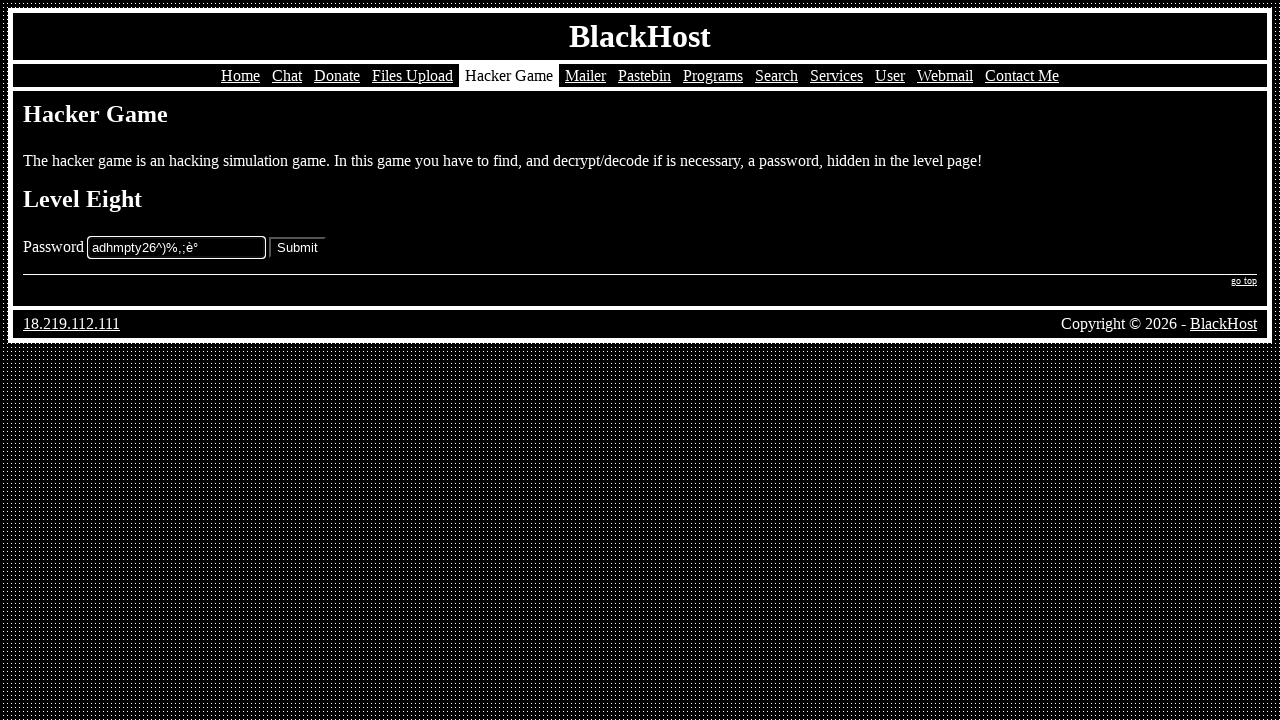

Submitted Level 8 answer at (298, 248) on xpath=//*[@id='main']/form/p/input[2]
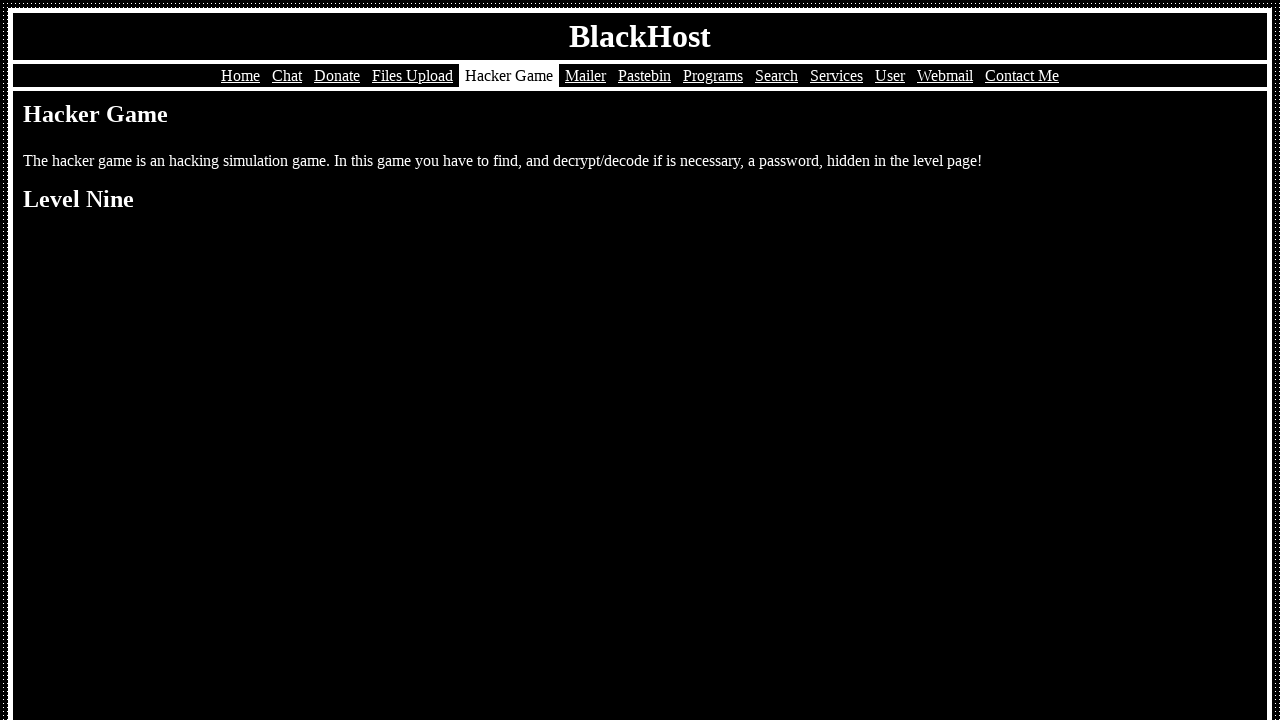

Filled password field for Level 9 on input[name='pass']
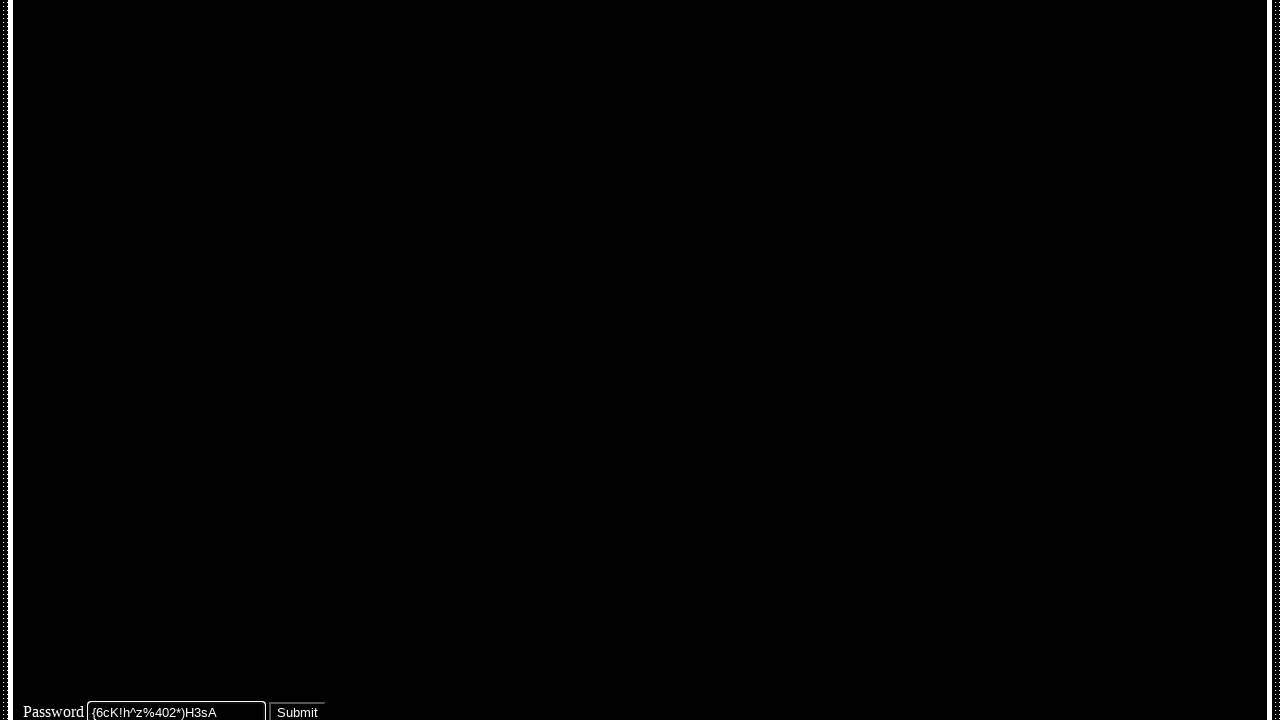

Submitted Level 9 answer at (298, 710) on xpath=//*[@id='main']/form/p/input[2]
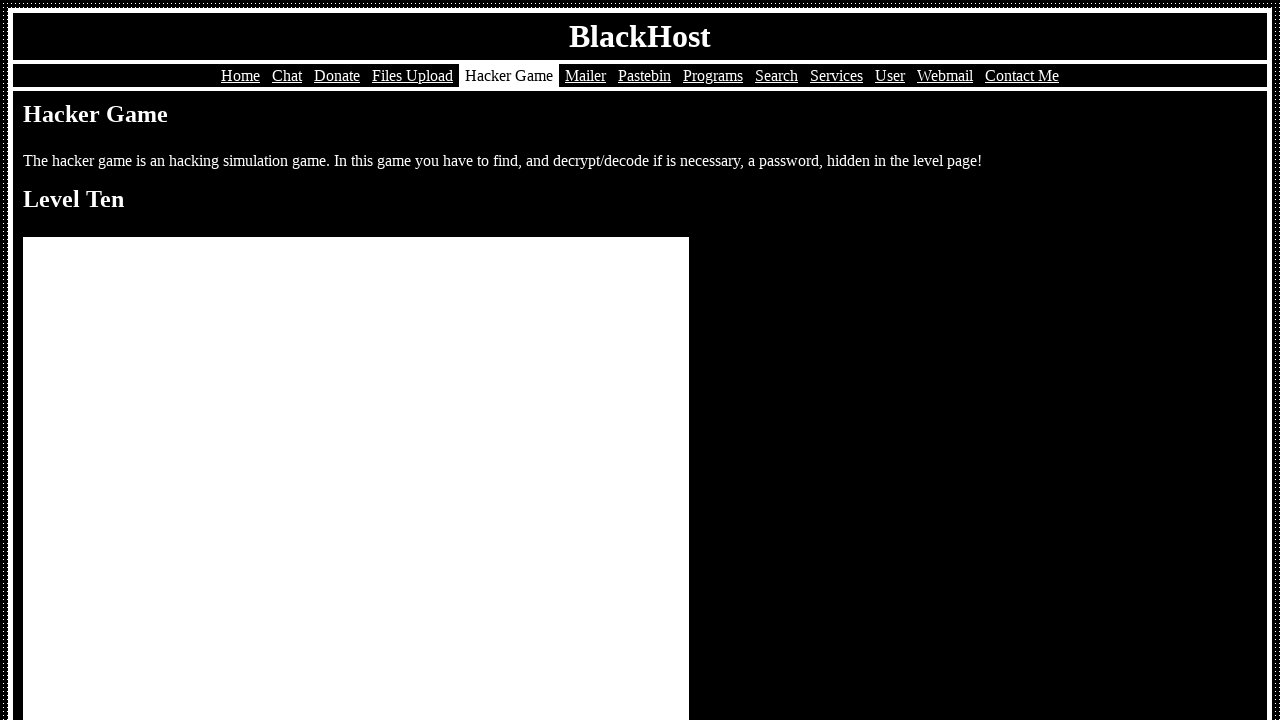

Filled password field for Level 10 on input[name='pass']
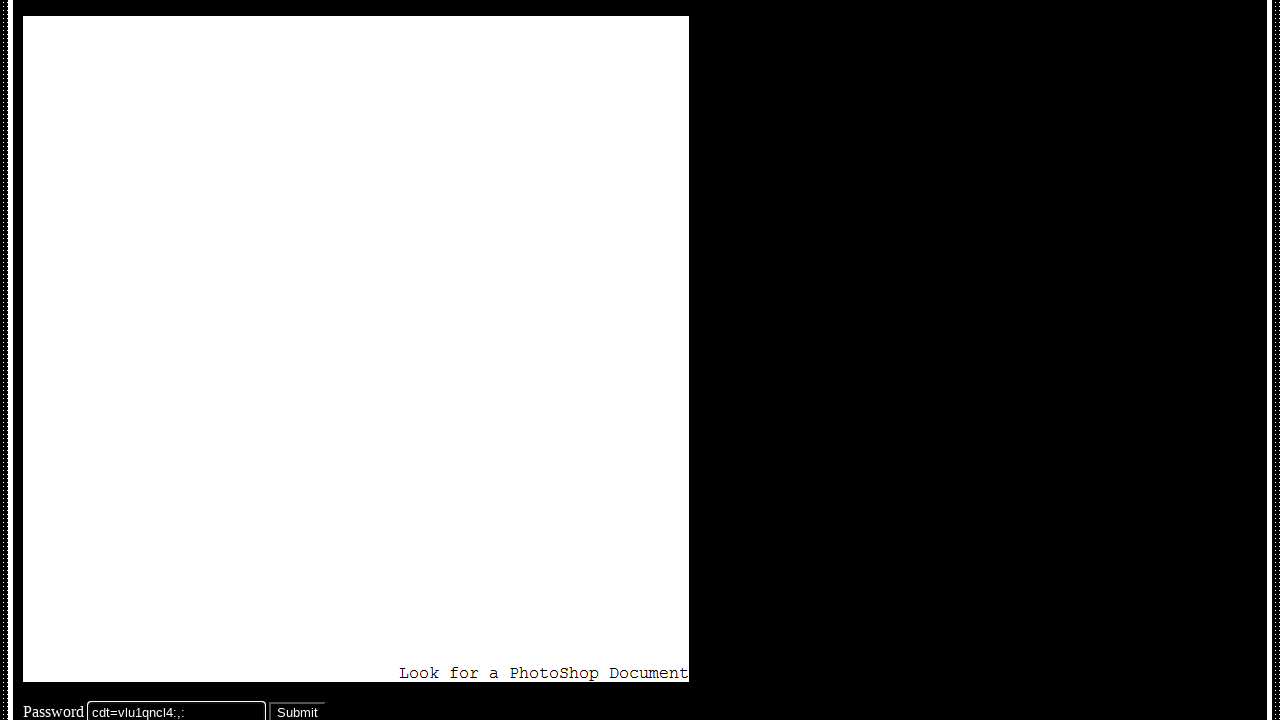

Submitted Level 10 answer at (298, 710) on xpath=//*[@id='main']/form/p/input[2]
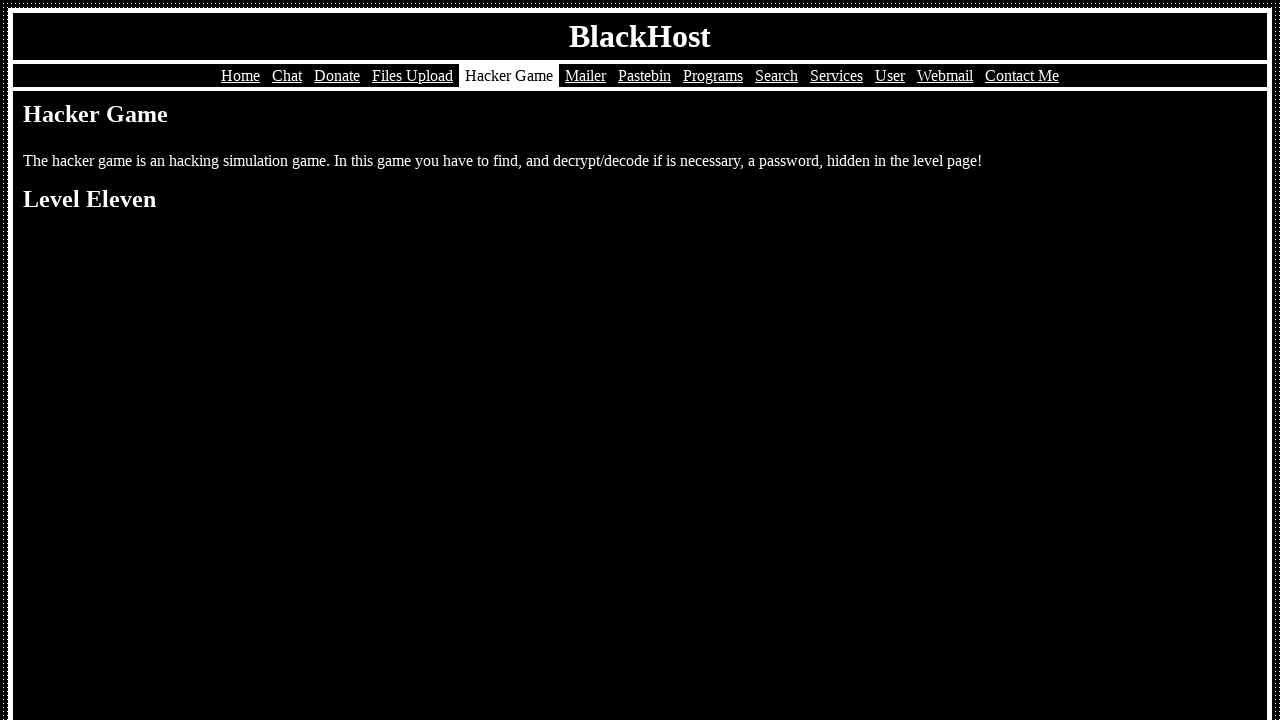

Filled password field for Level 11 on input[name='pass']
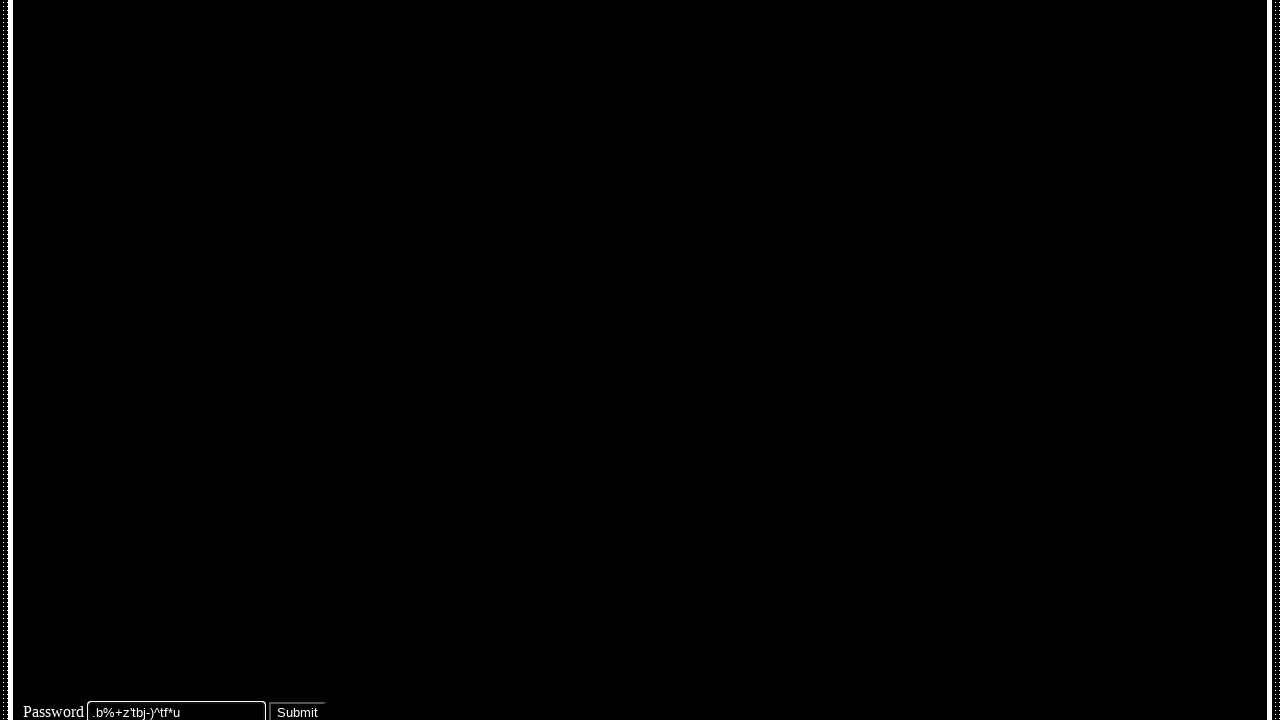

Submitted Level 11 answer at (298, 710) on xpath=//*[@id='main']/form/p/input[2]
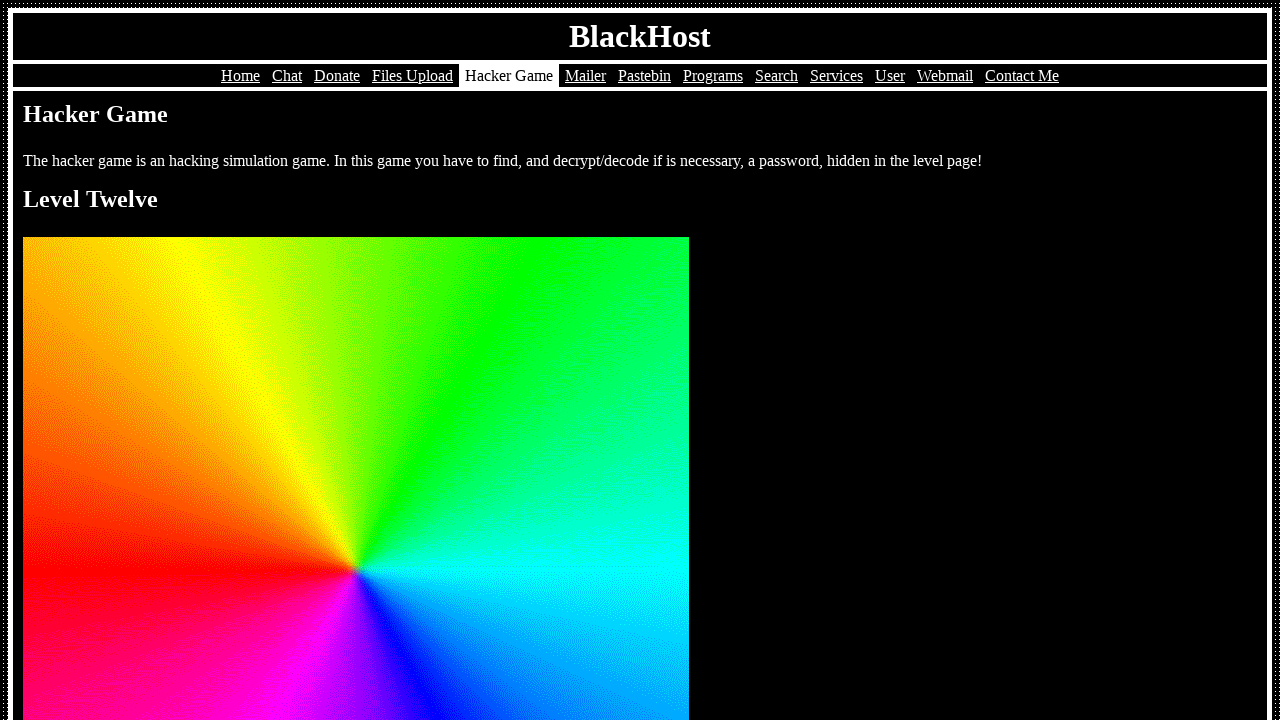

Filled password field for Level 12 on input[name='pass']
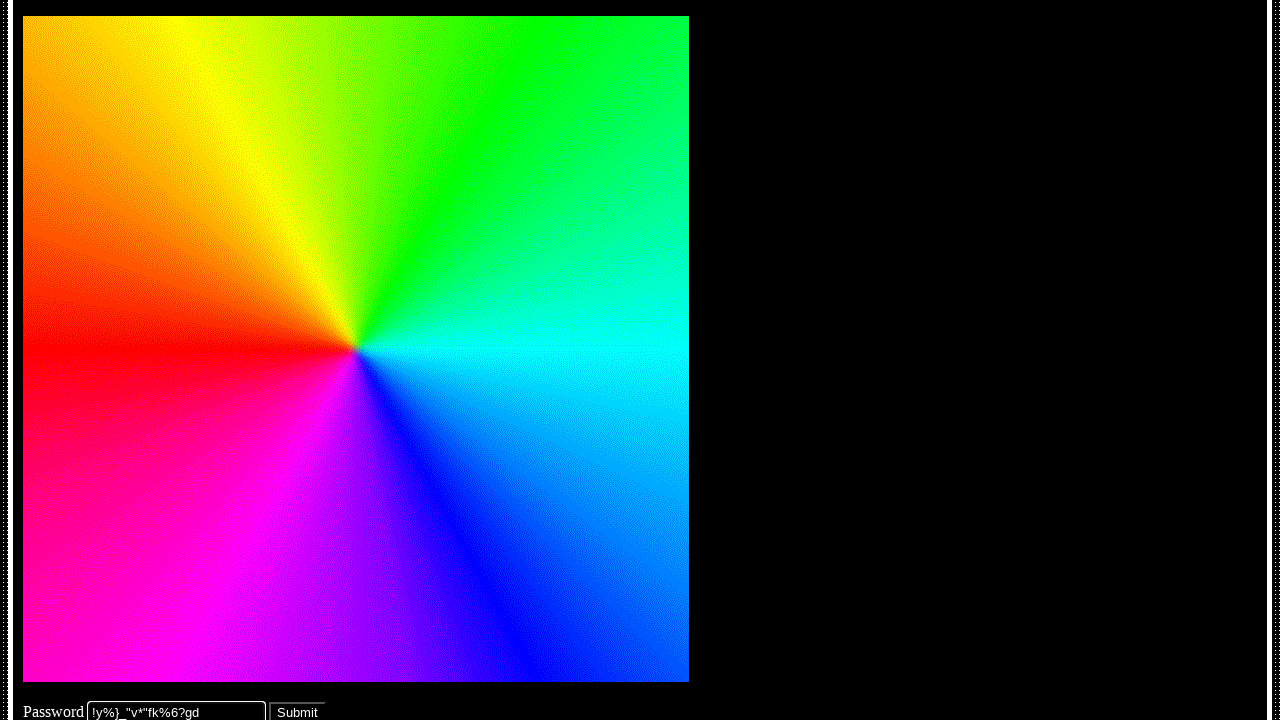

Submitted Level 12 answer at (298, 710) on xpath=//*[@id='main']/form/p/input[2]
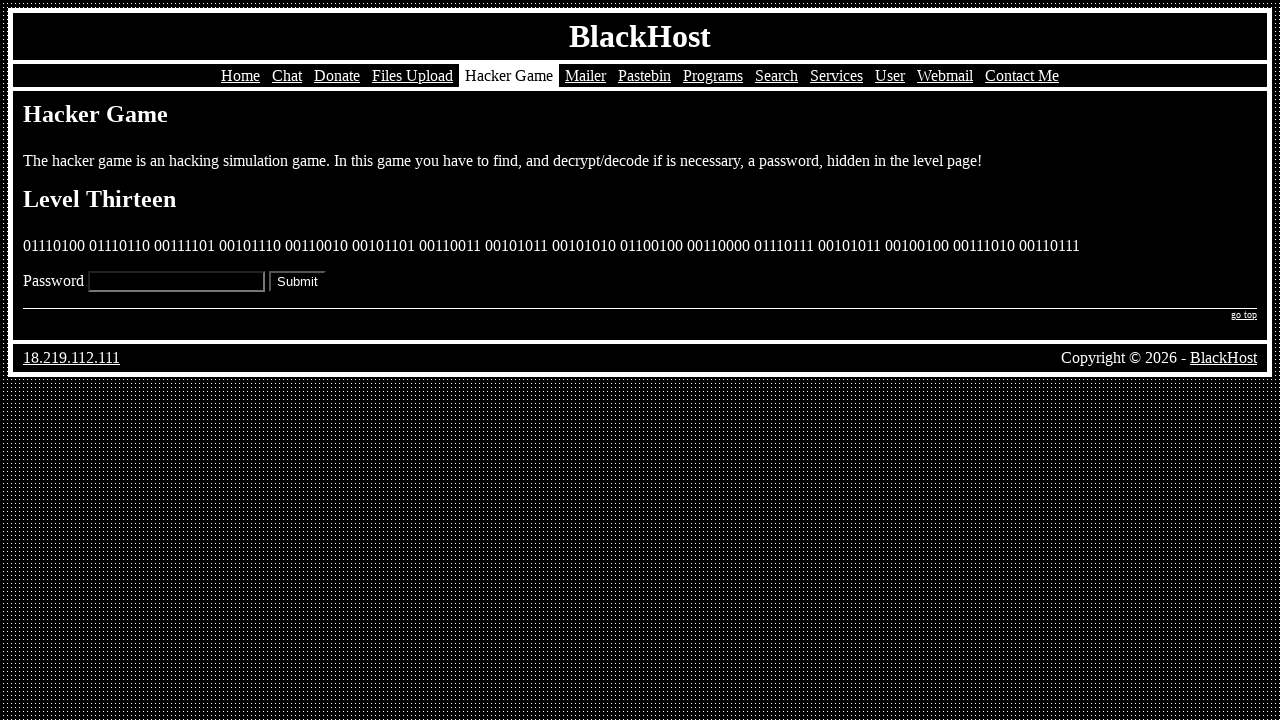

Filled password field for Level 13 on input[name='pass']
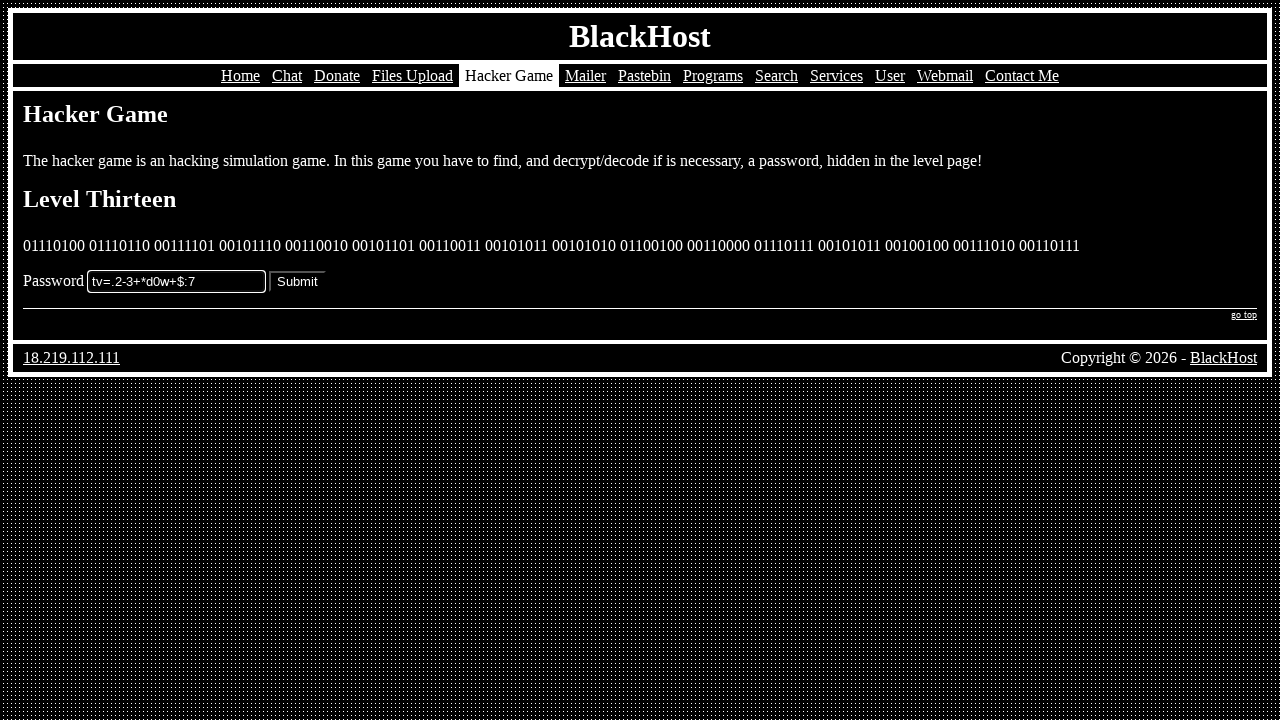

Submitted Level 13 answer at (298, 282) on xpath=//*[@id='main']/form/p/input[2]
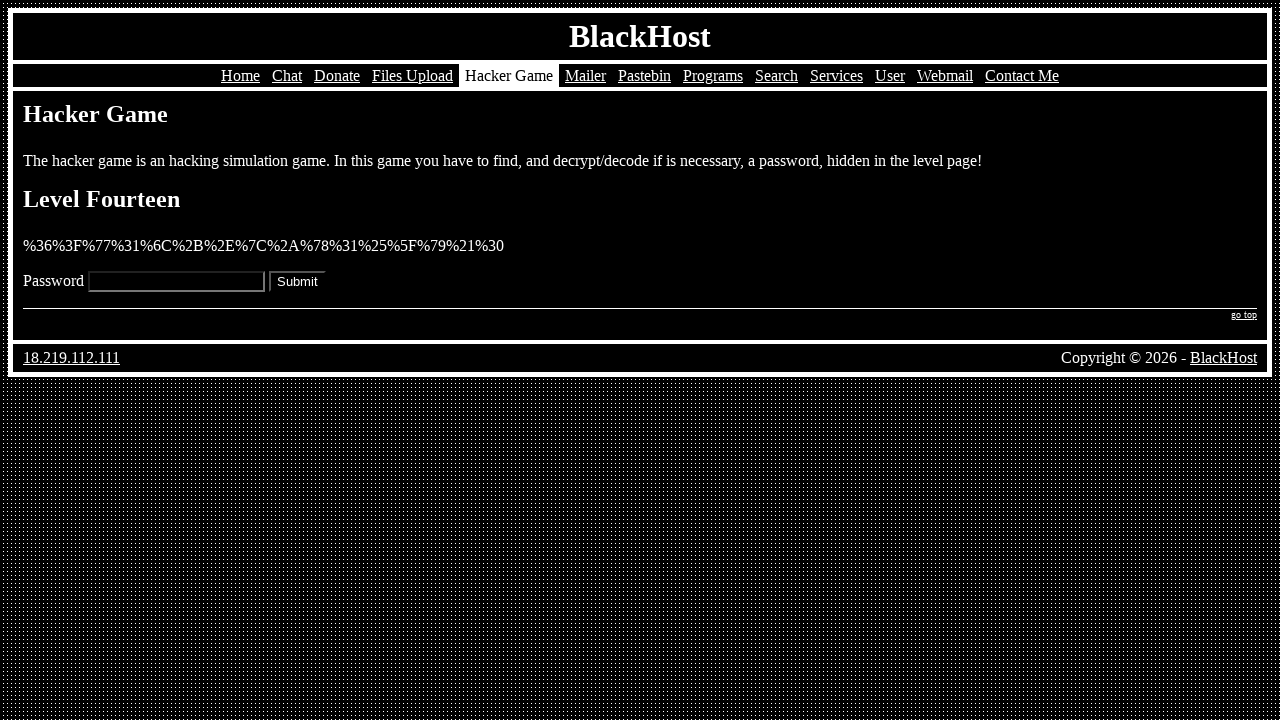

Filled password field for Level 14 on input[name='pass']
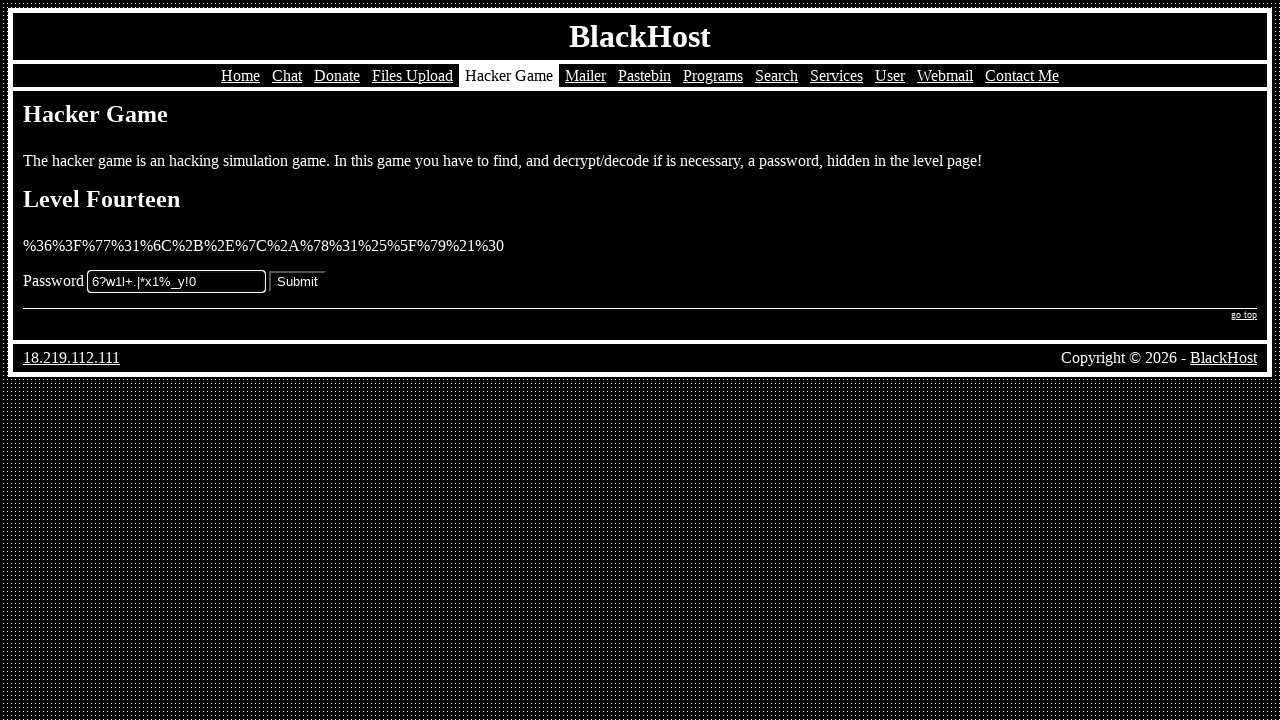

Submitted Level 14 answer at (298, 282) on xpath=//*[@id='main']/form/p/input[2]
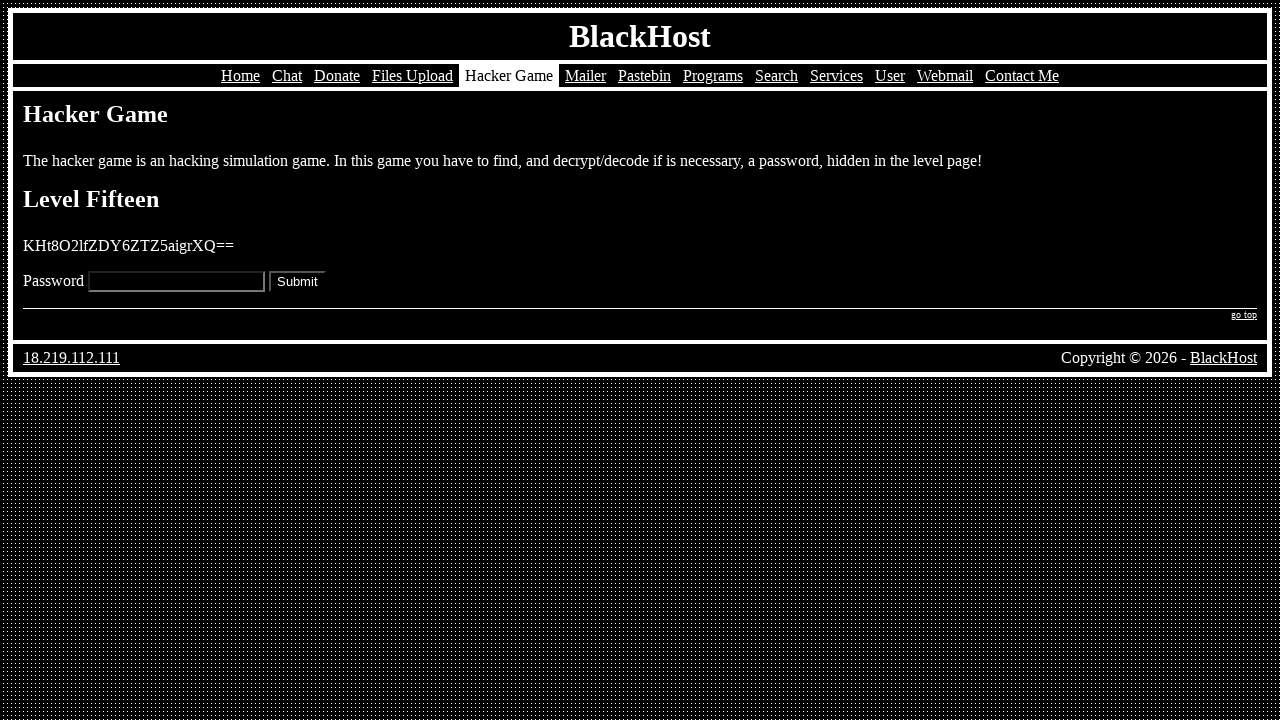

Filled password field for Level 15 on input[name='pass']
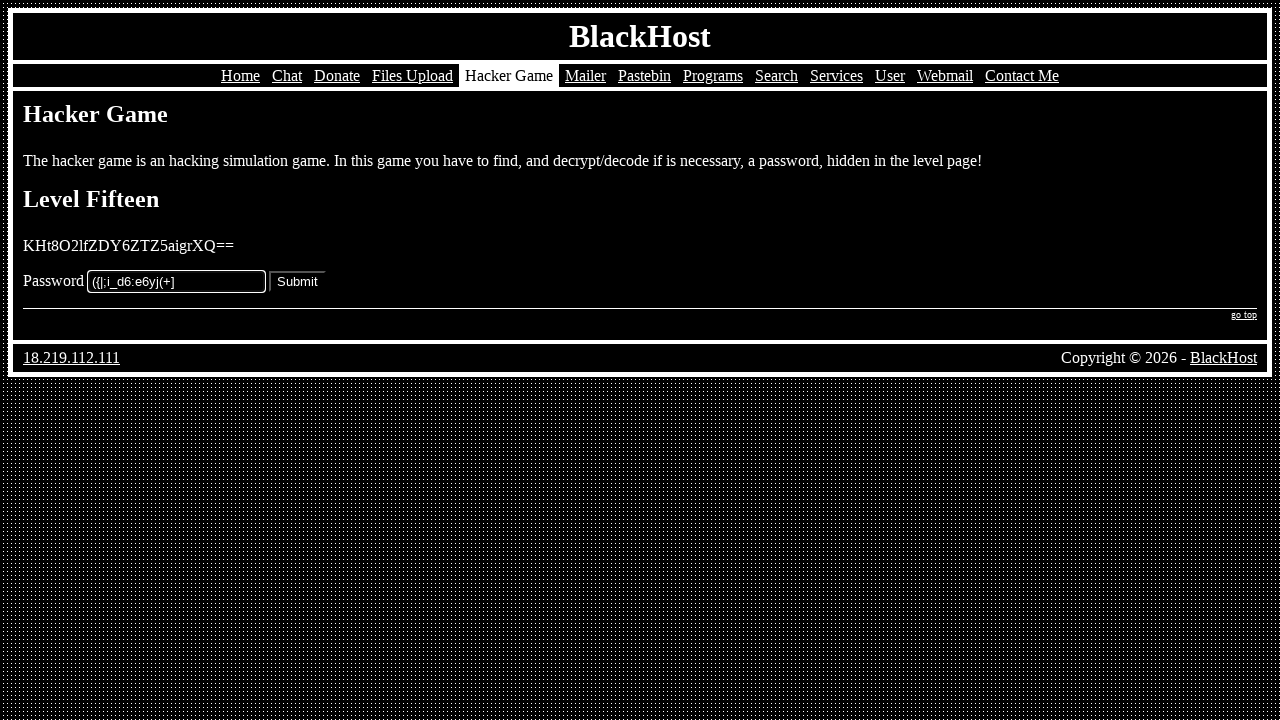

Submitted Level 15 answer at (298, 282) on xpath=//*[@id='main']/form/p/input[2]
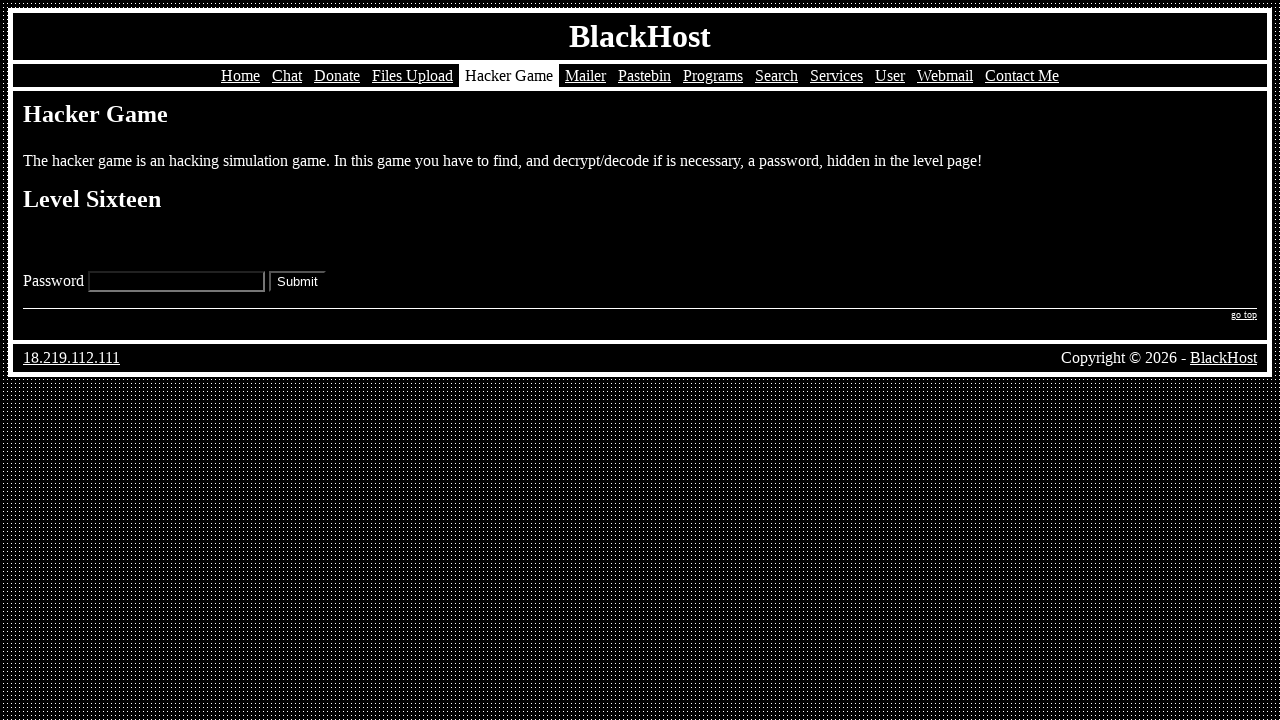

Filled password field for Level 16 on input[name='pass']
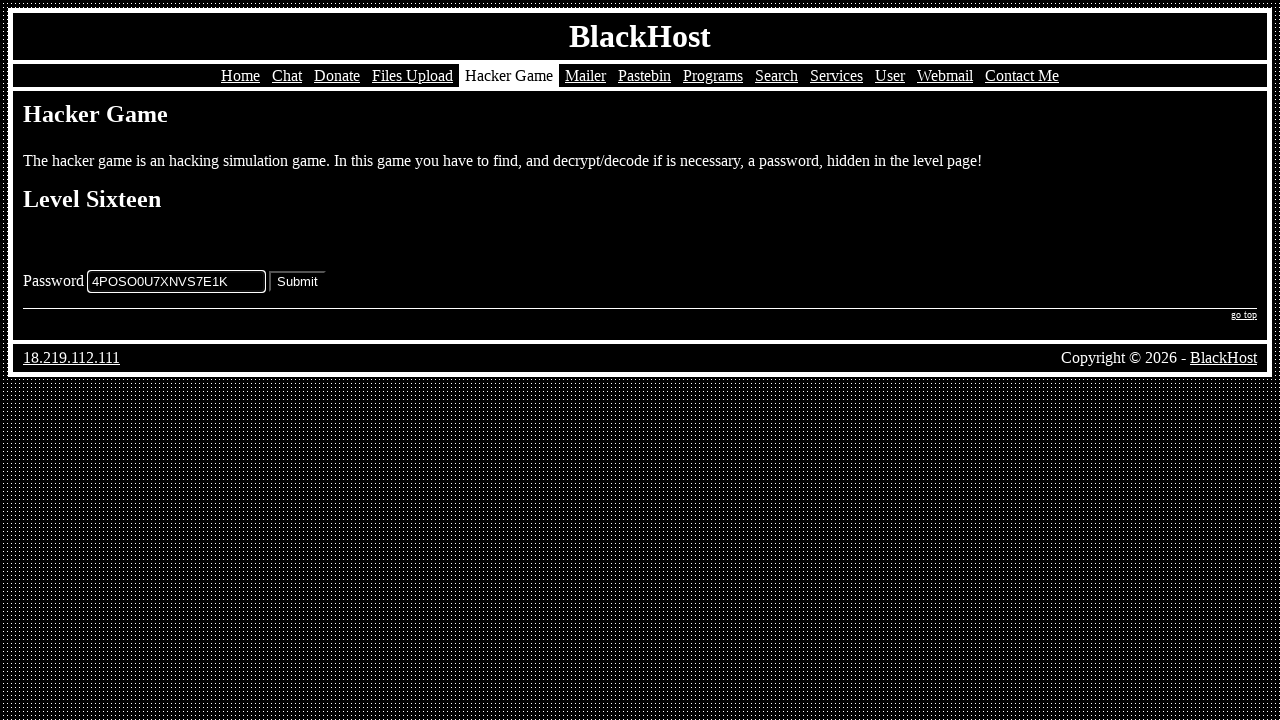

Submitted Level 16 answer at (298, 282) on xpath=//*[@id='main']/form/p/input[2]
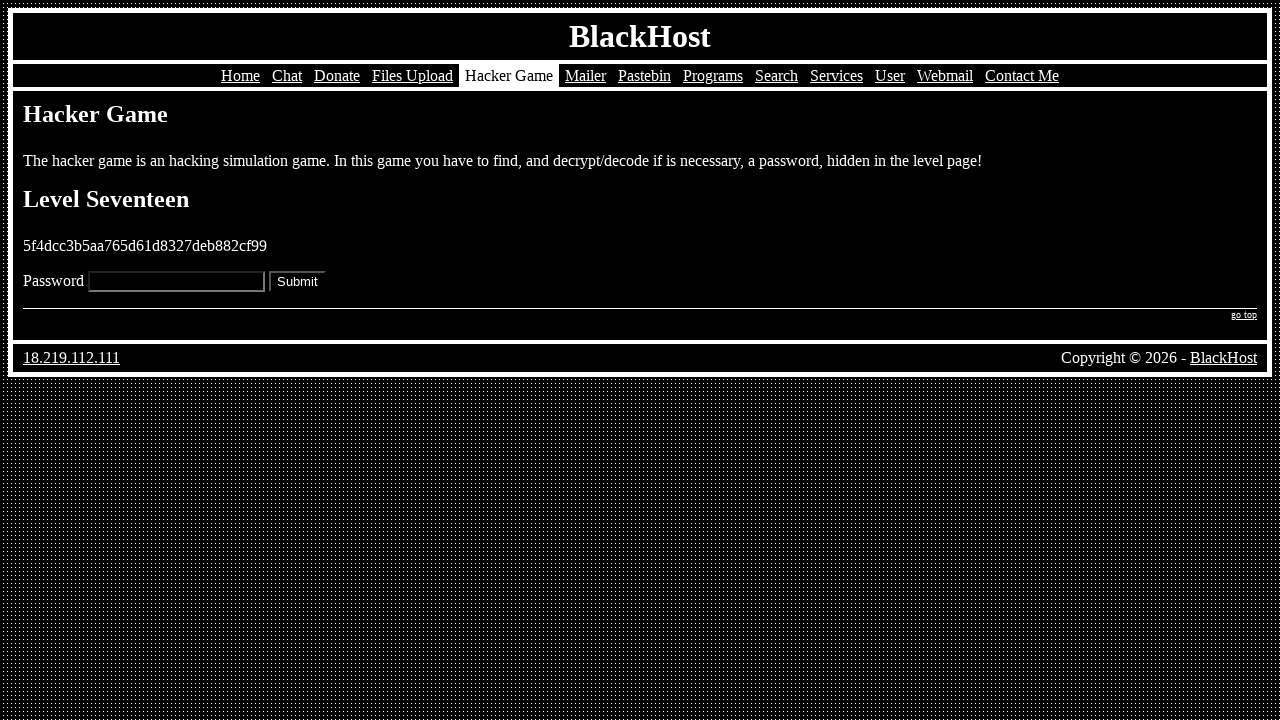

Filled password field for Level 17 on input[name='pass']
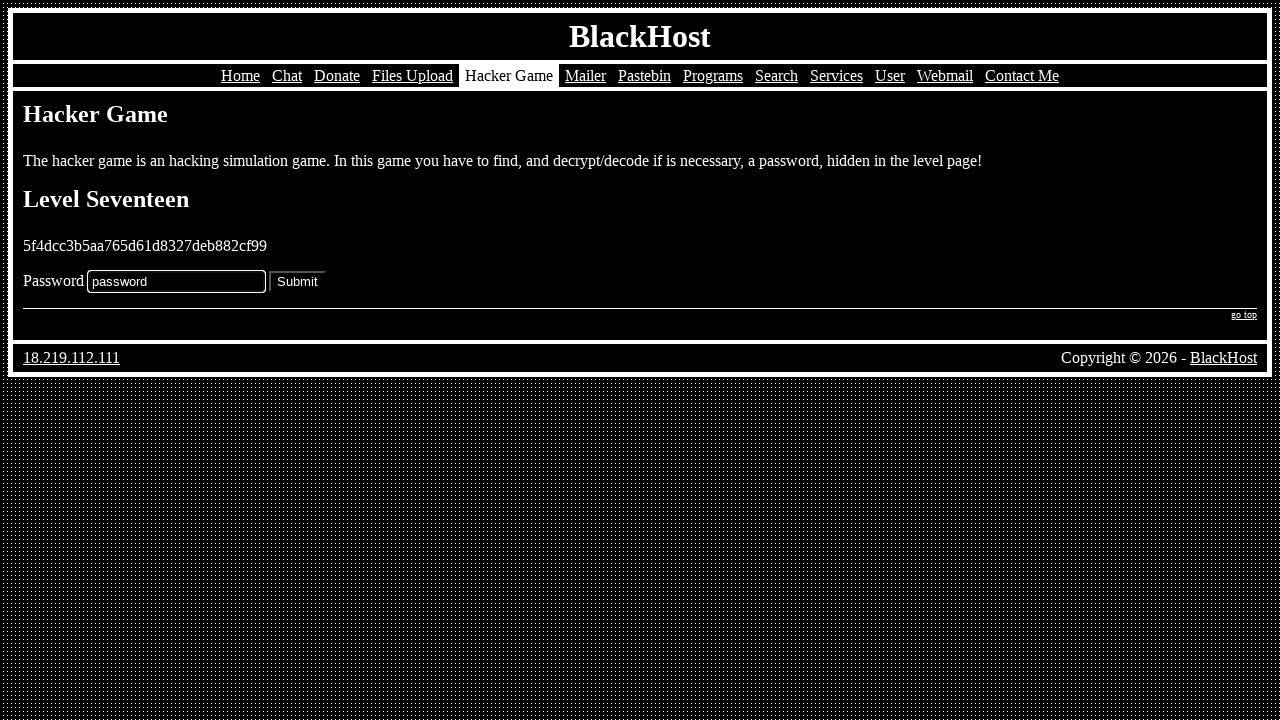

Submitted Level 17 answer at (298, 282) on xpath=//*[@id='main']/form/p/input[2]
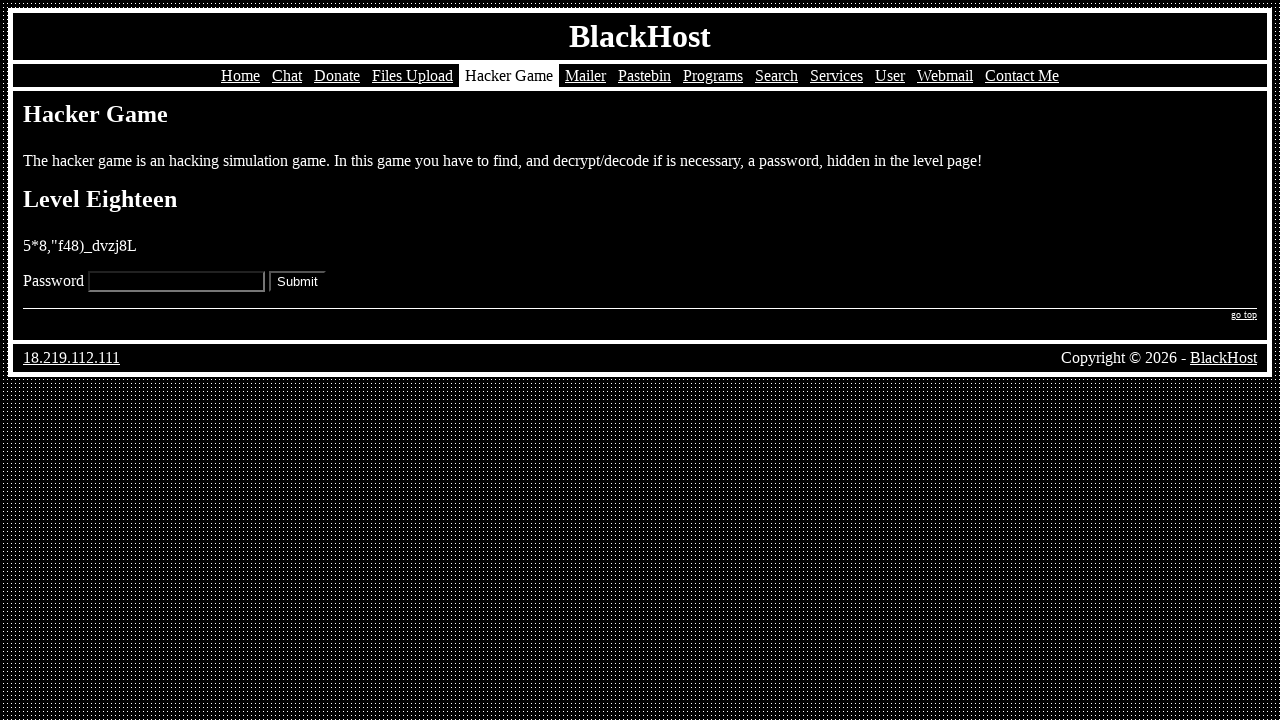

Filled password field for Level 18 on input[name='pass']
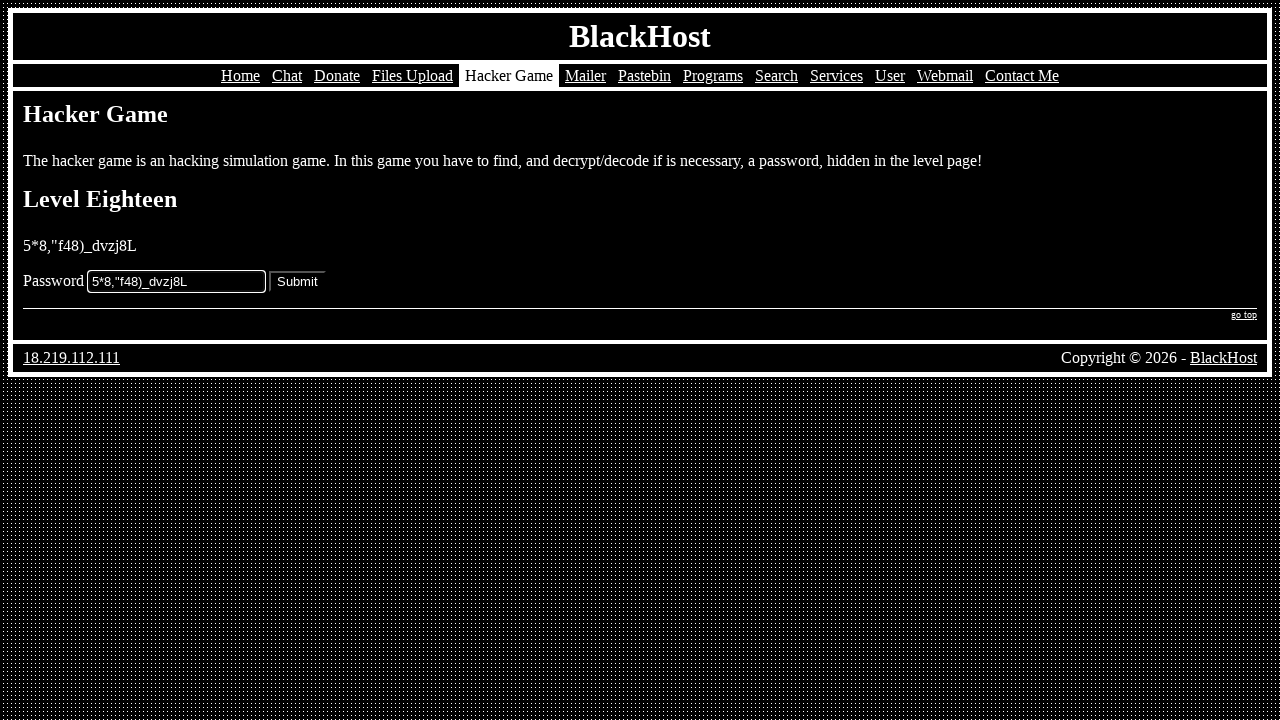

Submitted Level 18 answer at (298, 282) on xpath=//*[@id='main']/form/p/input[2]
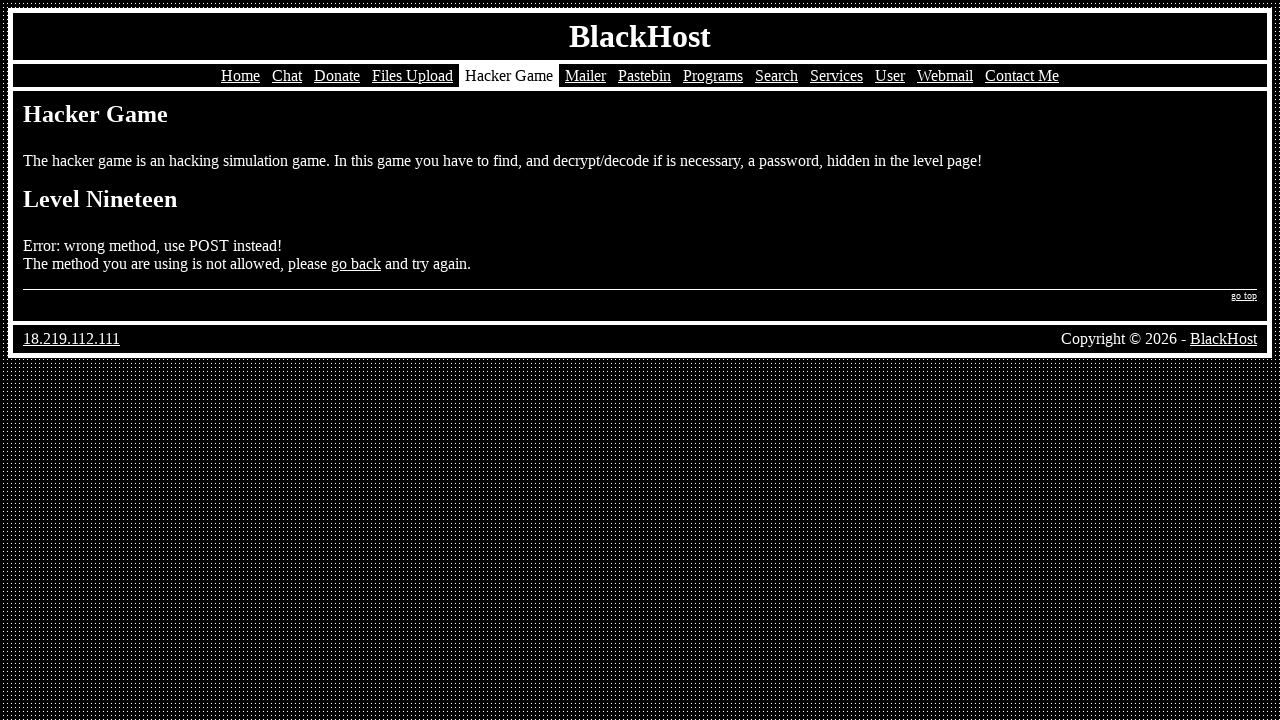

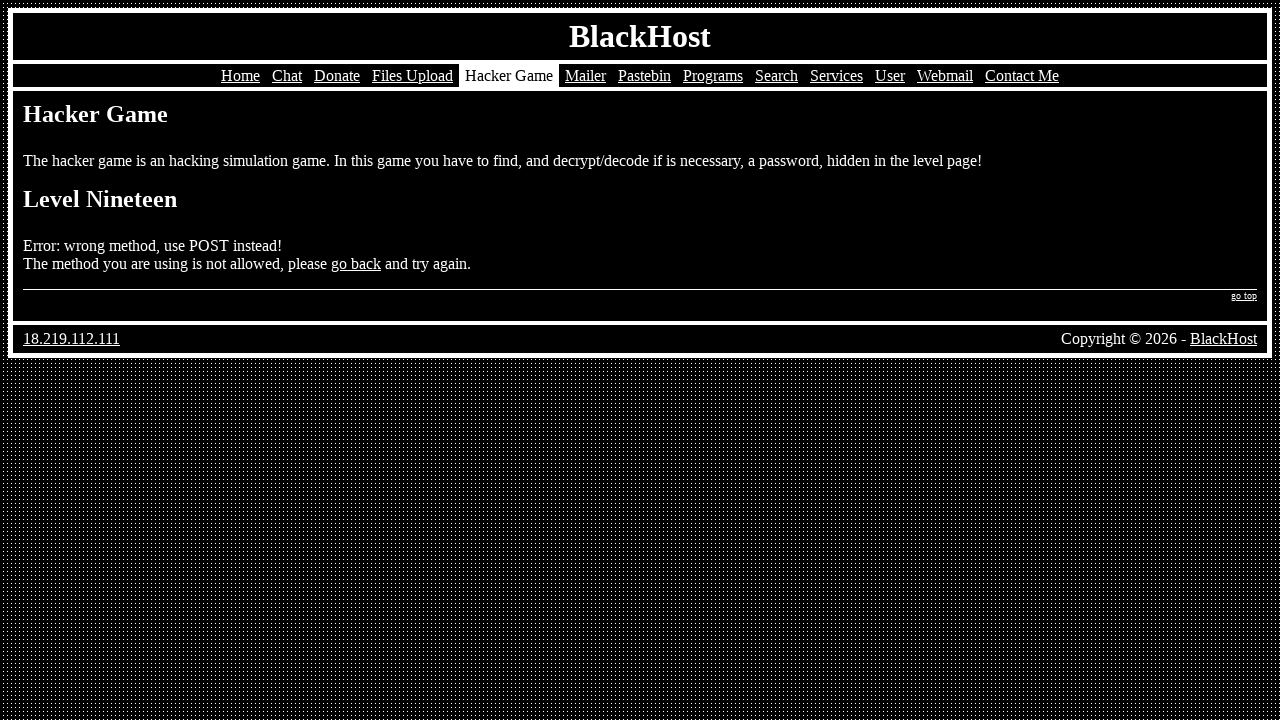